Tests web table parsing by iterating through all rows and columns of a table to read data, and specifically finds the country associated with "Helen Bennett"

Starting URL: https://awesomeqa.com/webtable.html

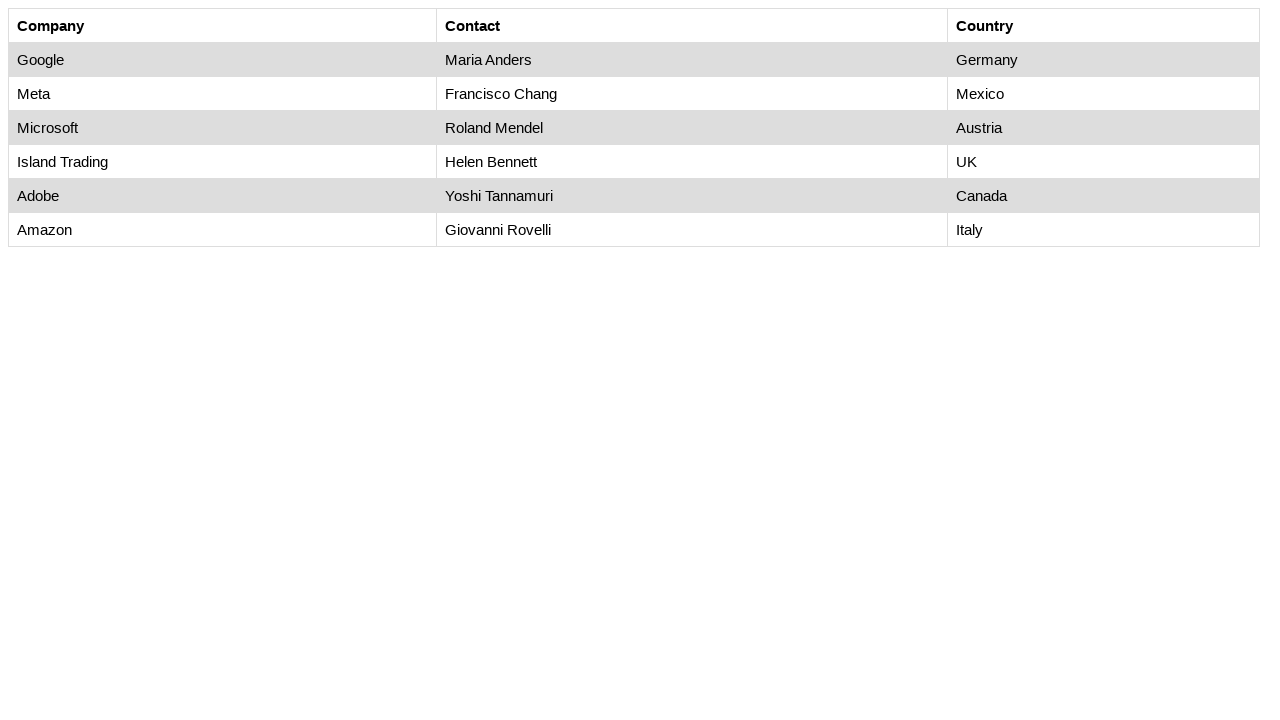

Set viewport size to 1920x1080
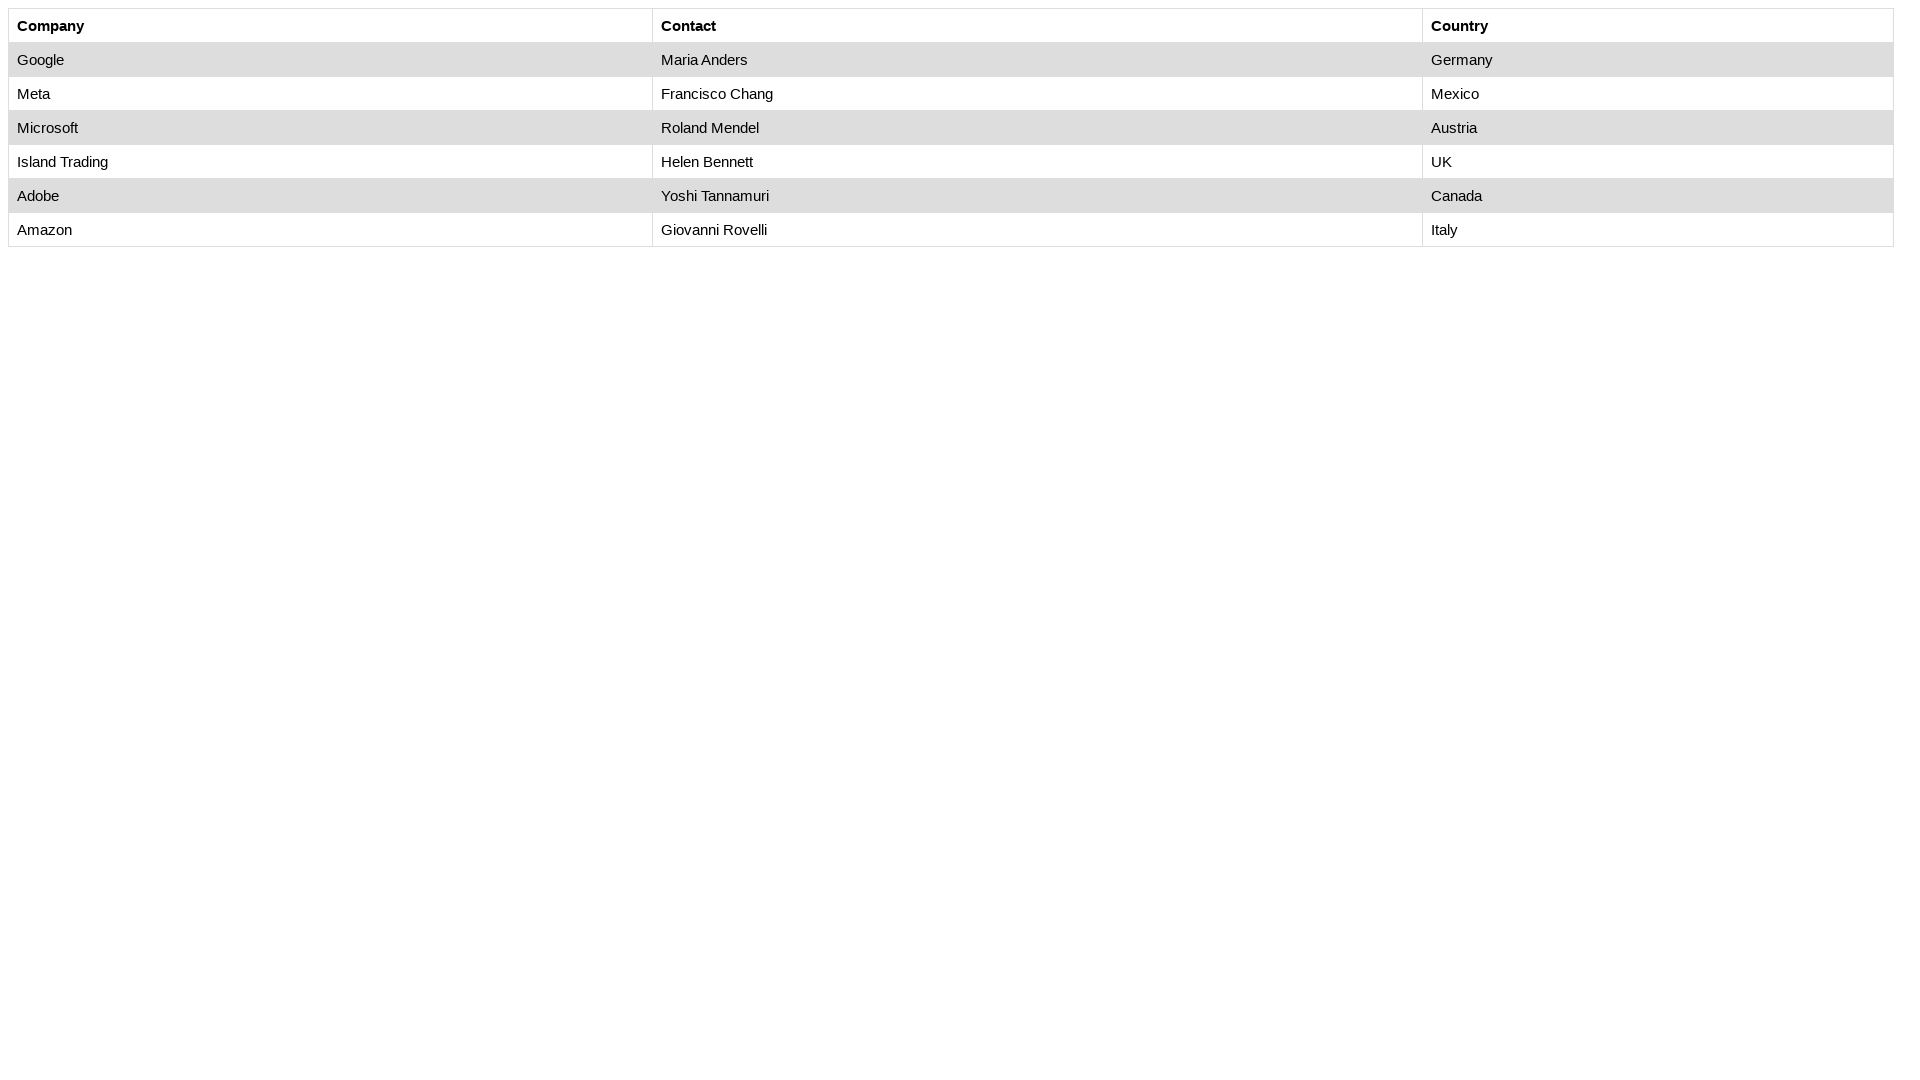

Waited for table with id 'customers' to load
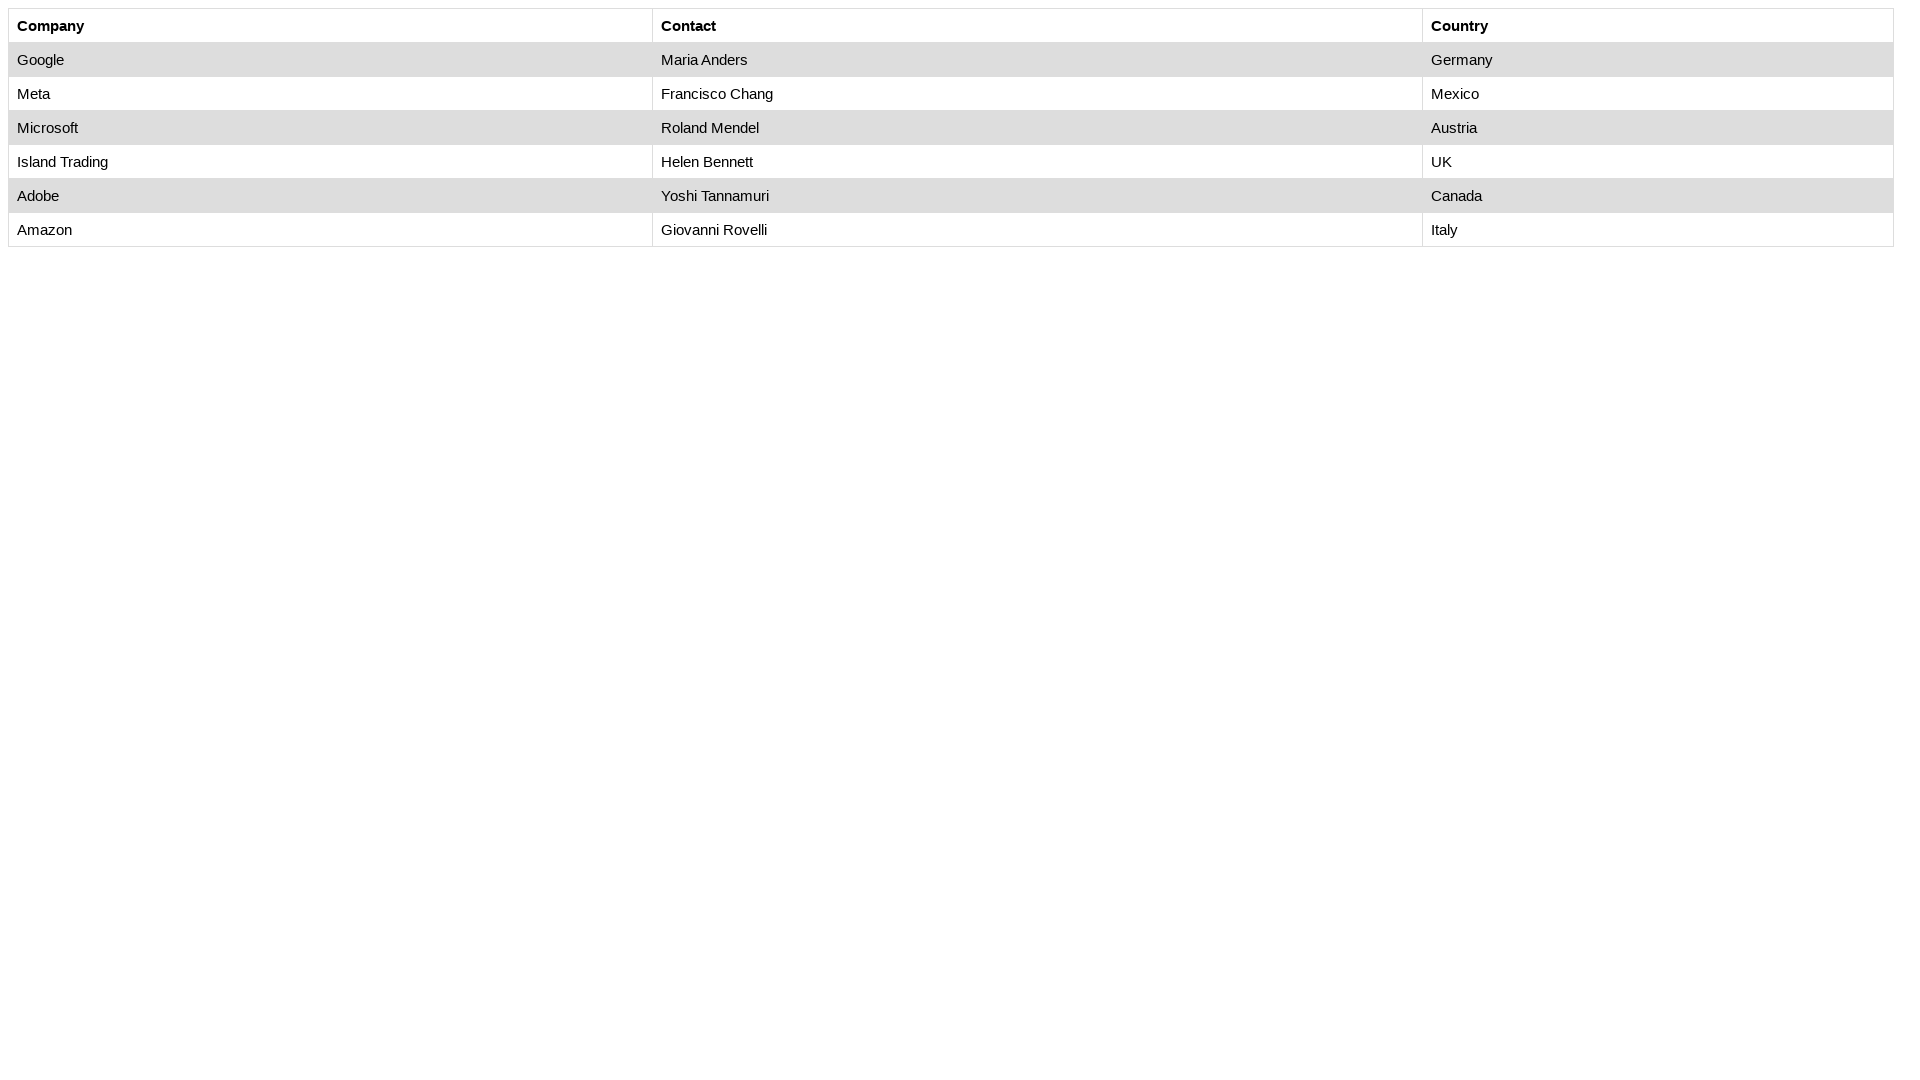

Retrieved table row count: 7 rows
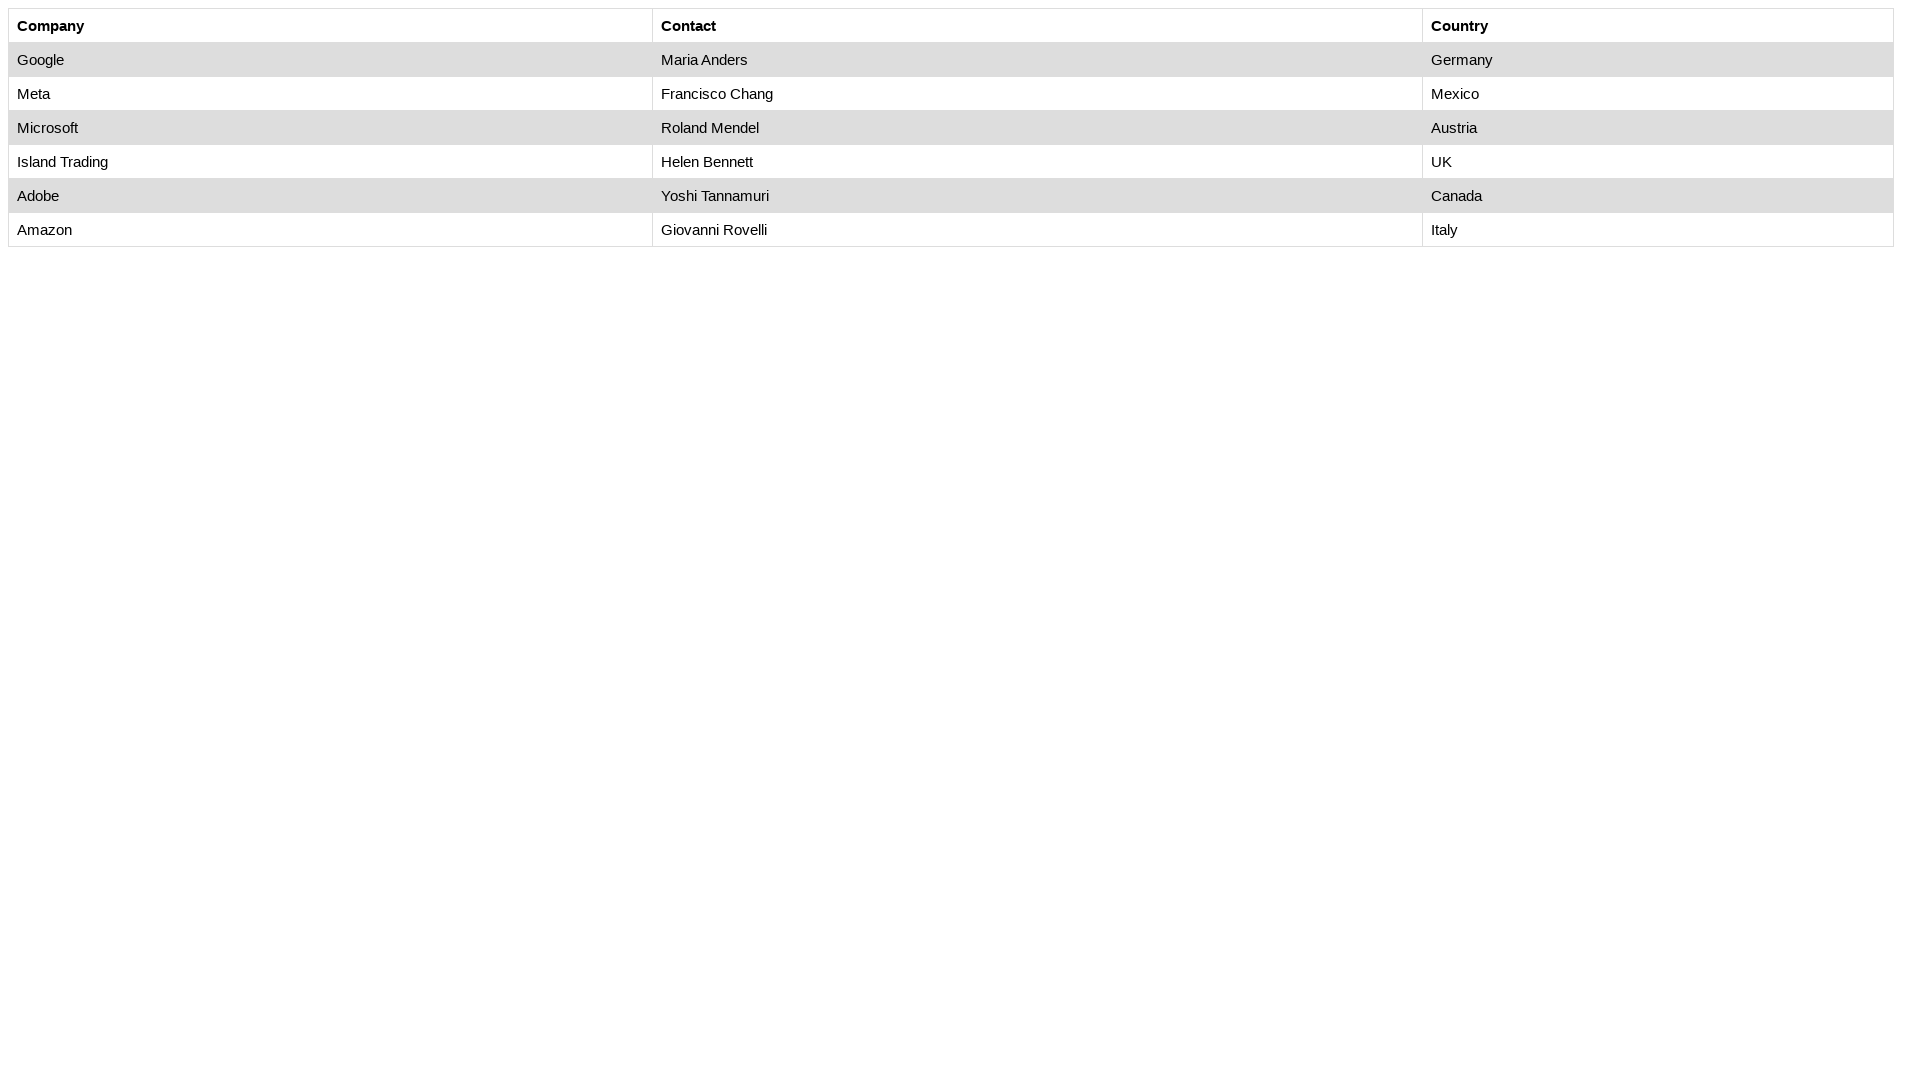

Retrieved table column count: 3 columns
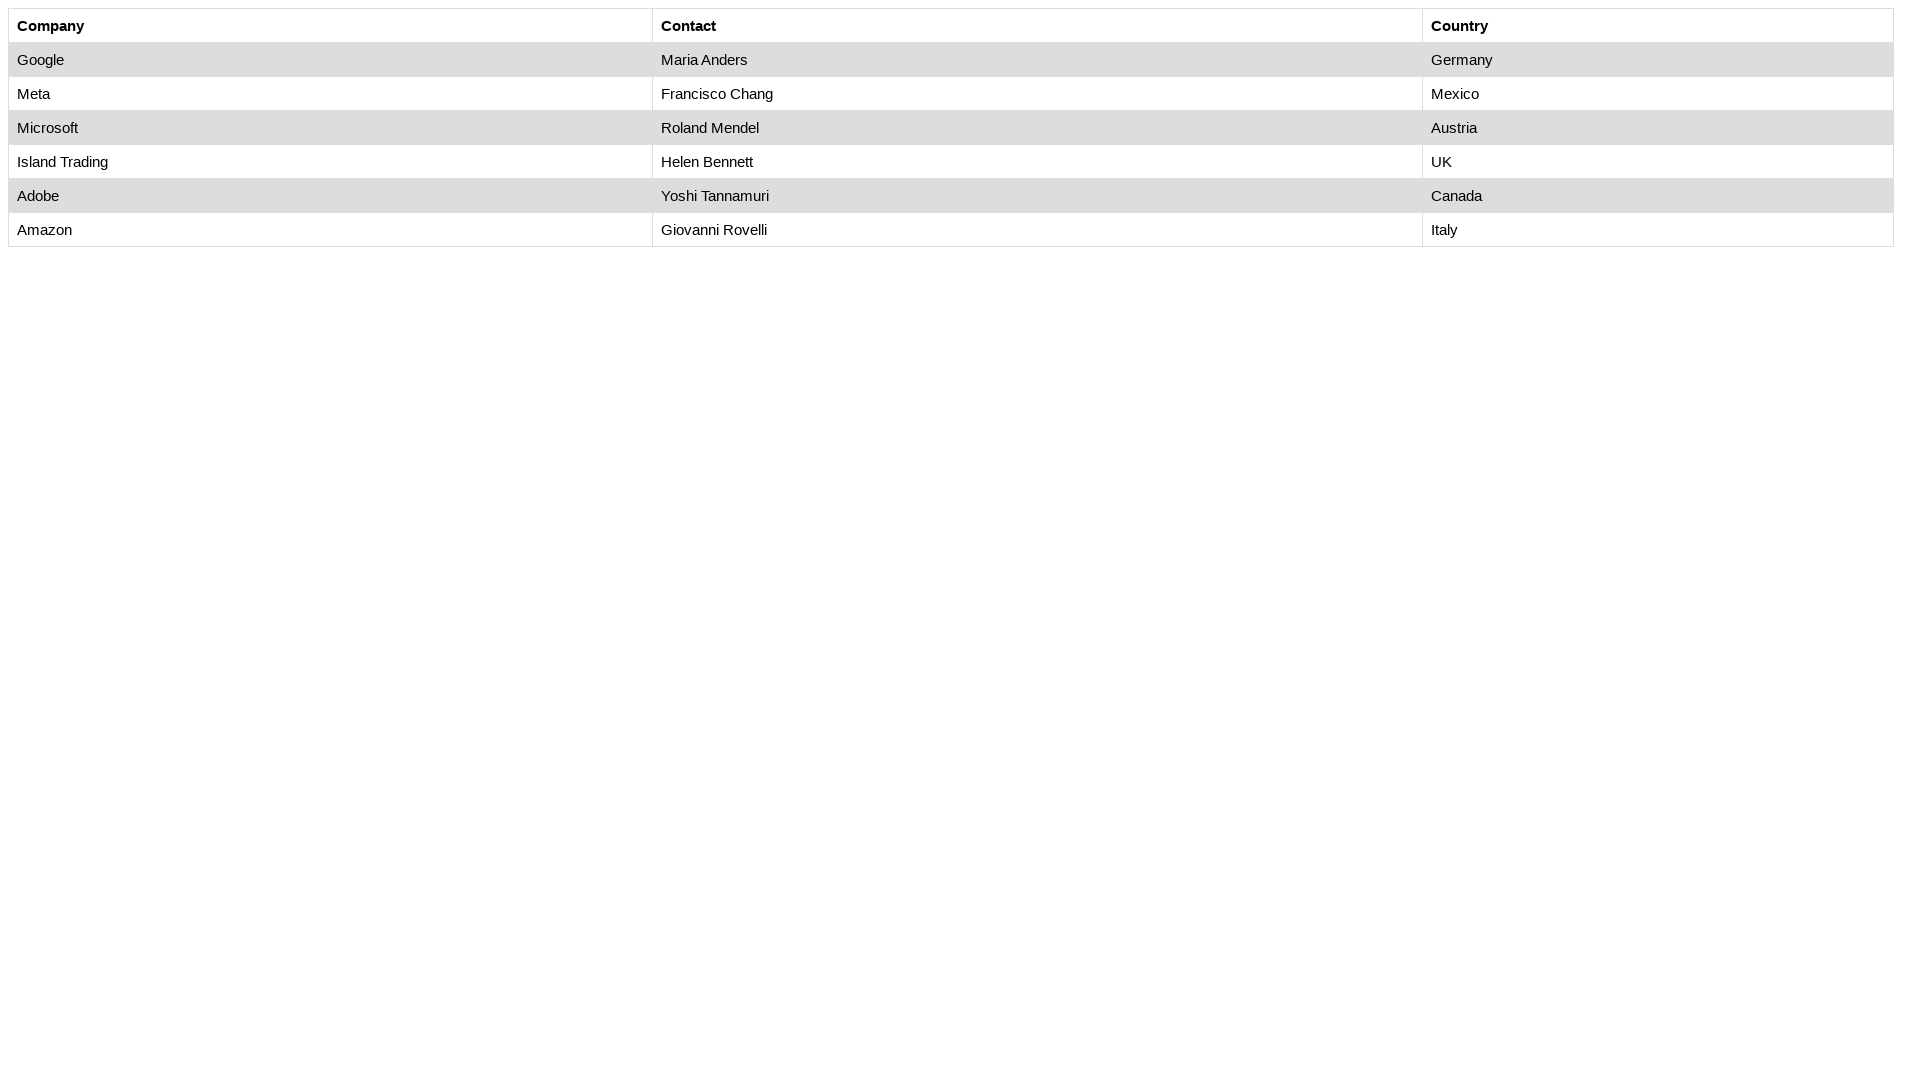

Read cell data from row 2, column 1: 'Google'
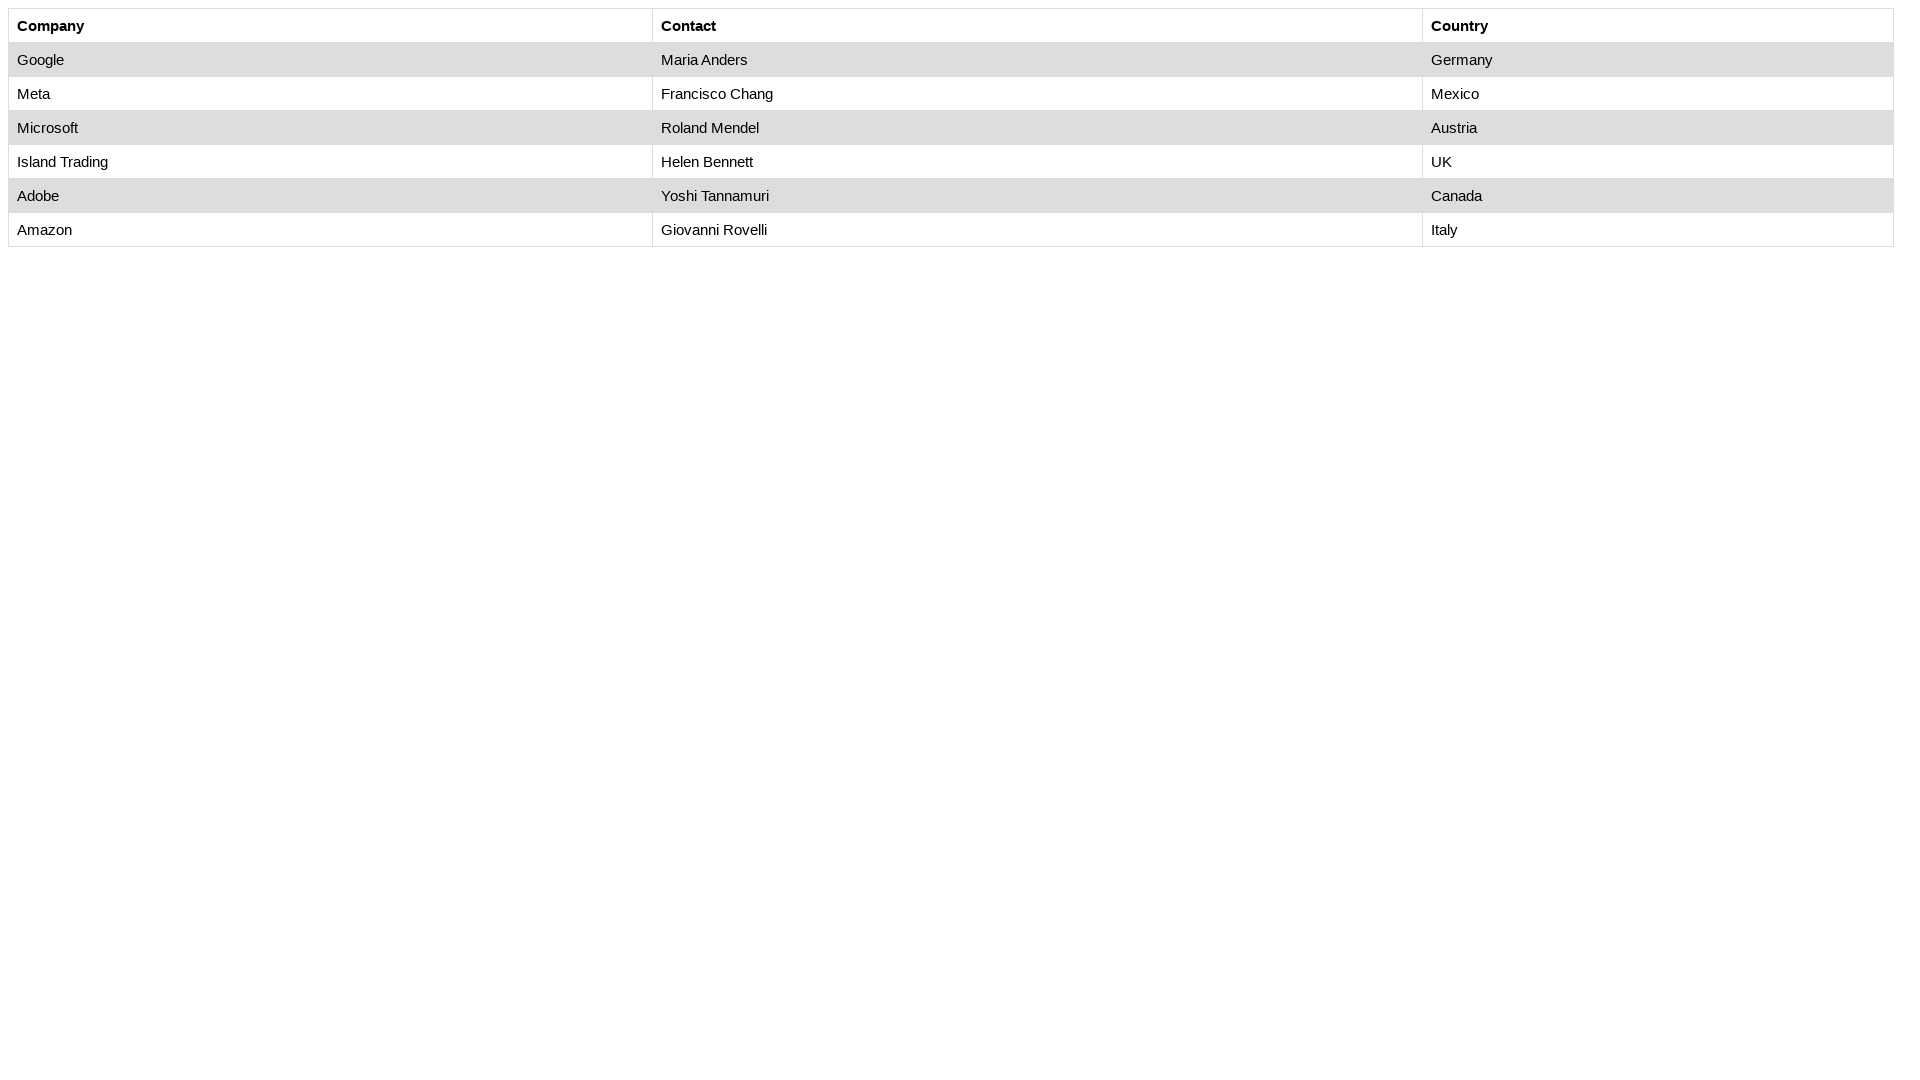

Read cell data from row 2, column 2: 'Maria Anders'
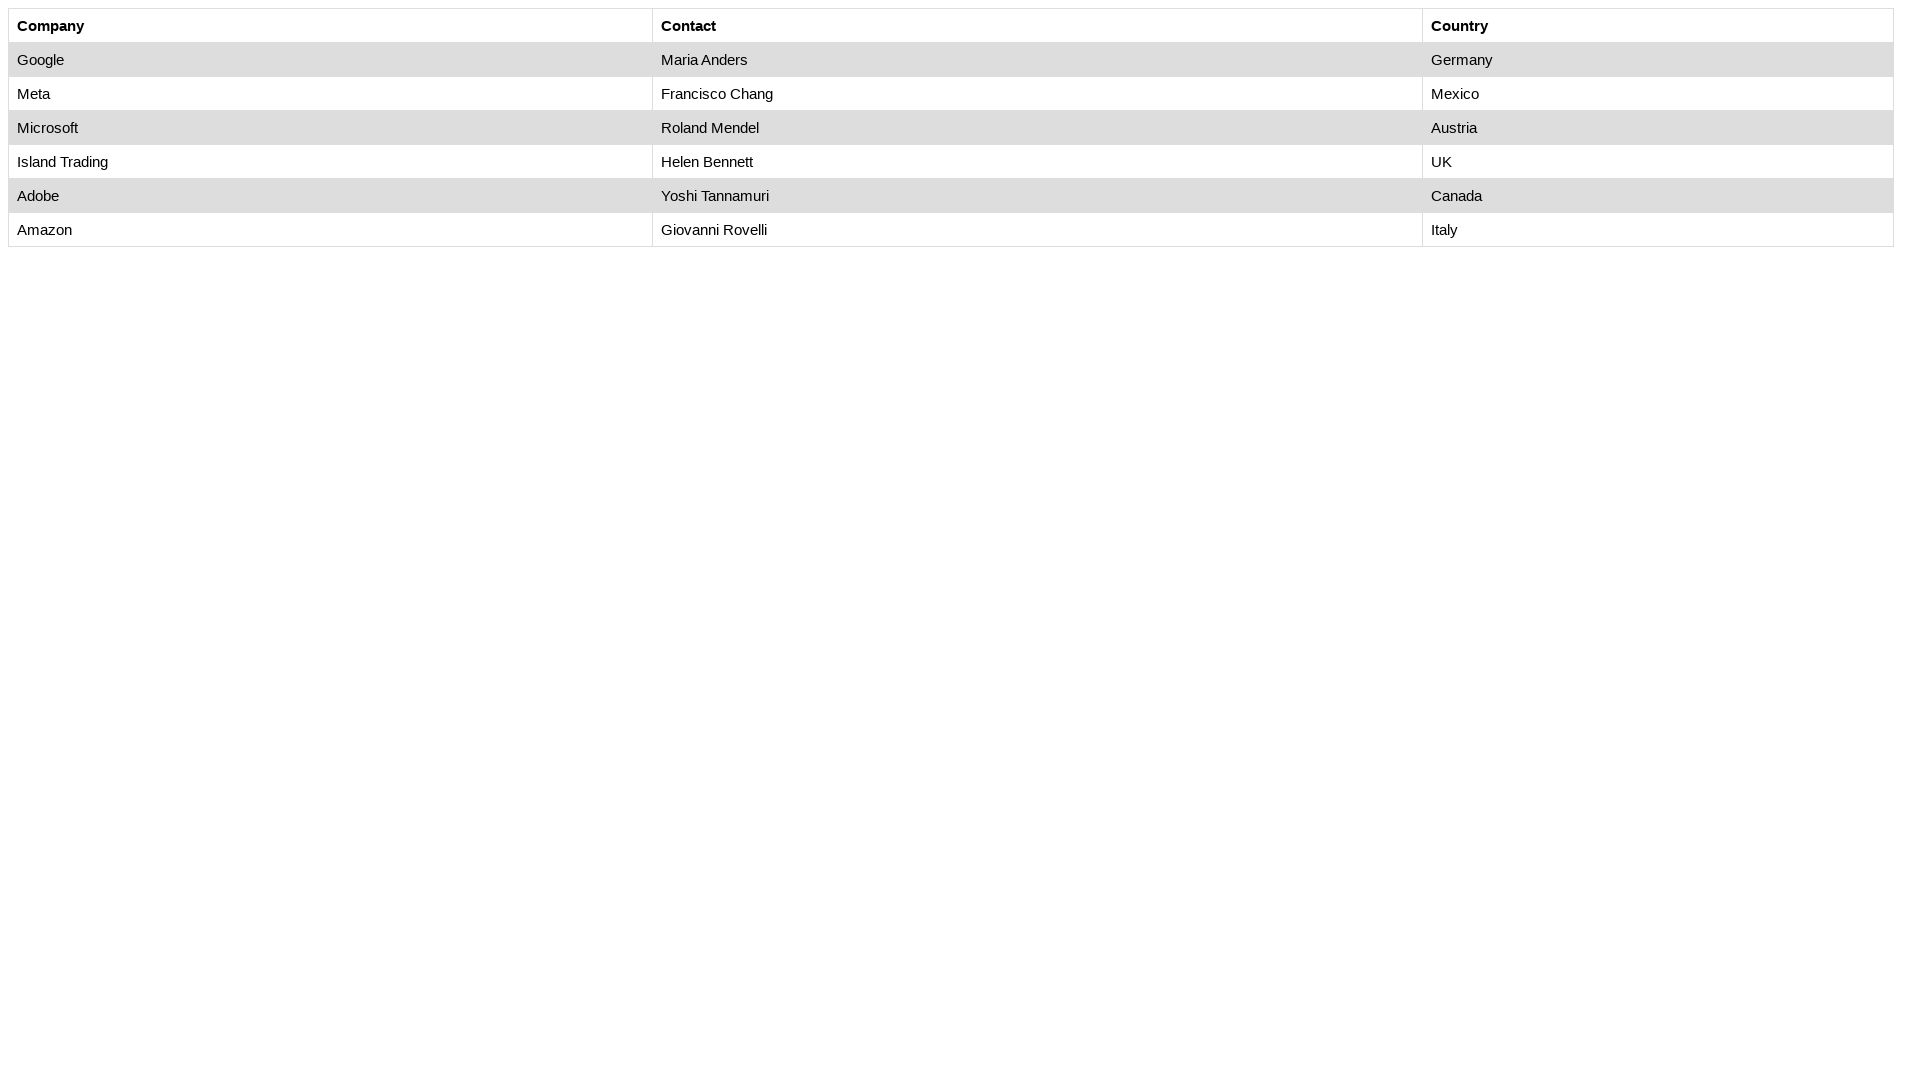

Read cell data from row 2, column 3: 'Germany'
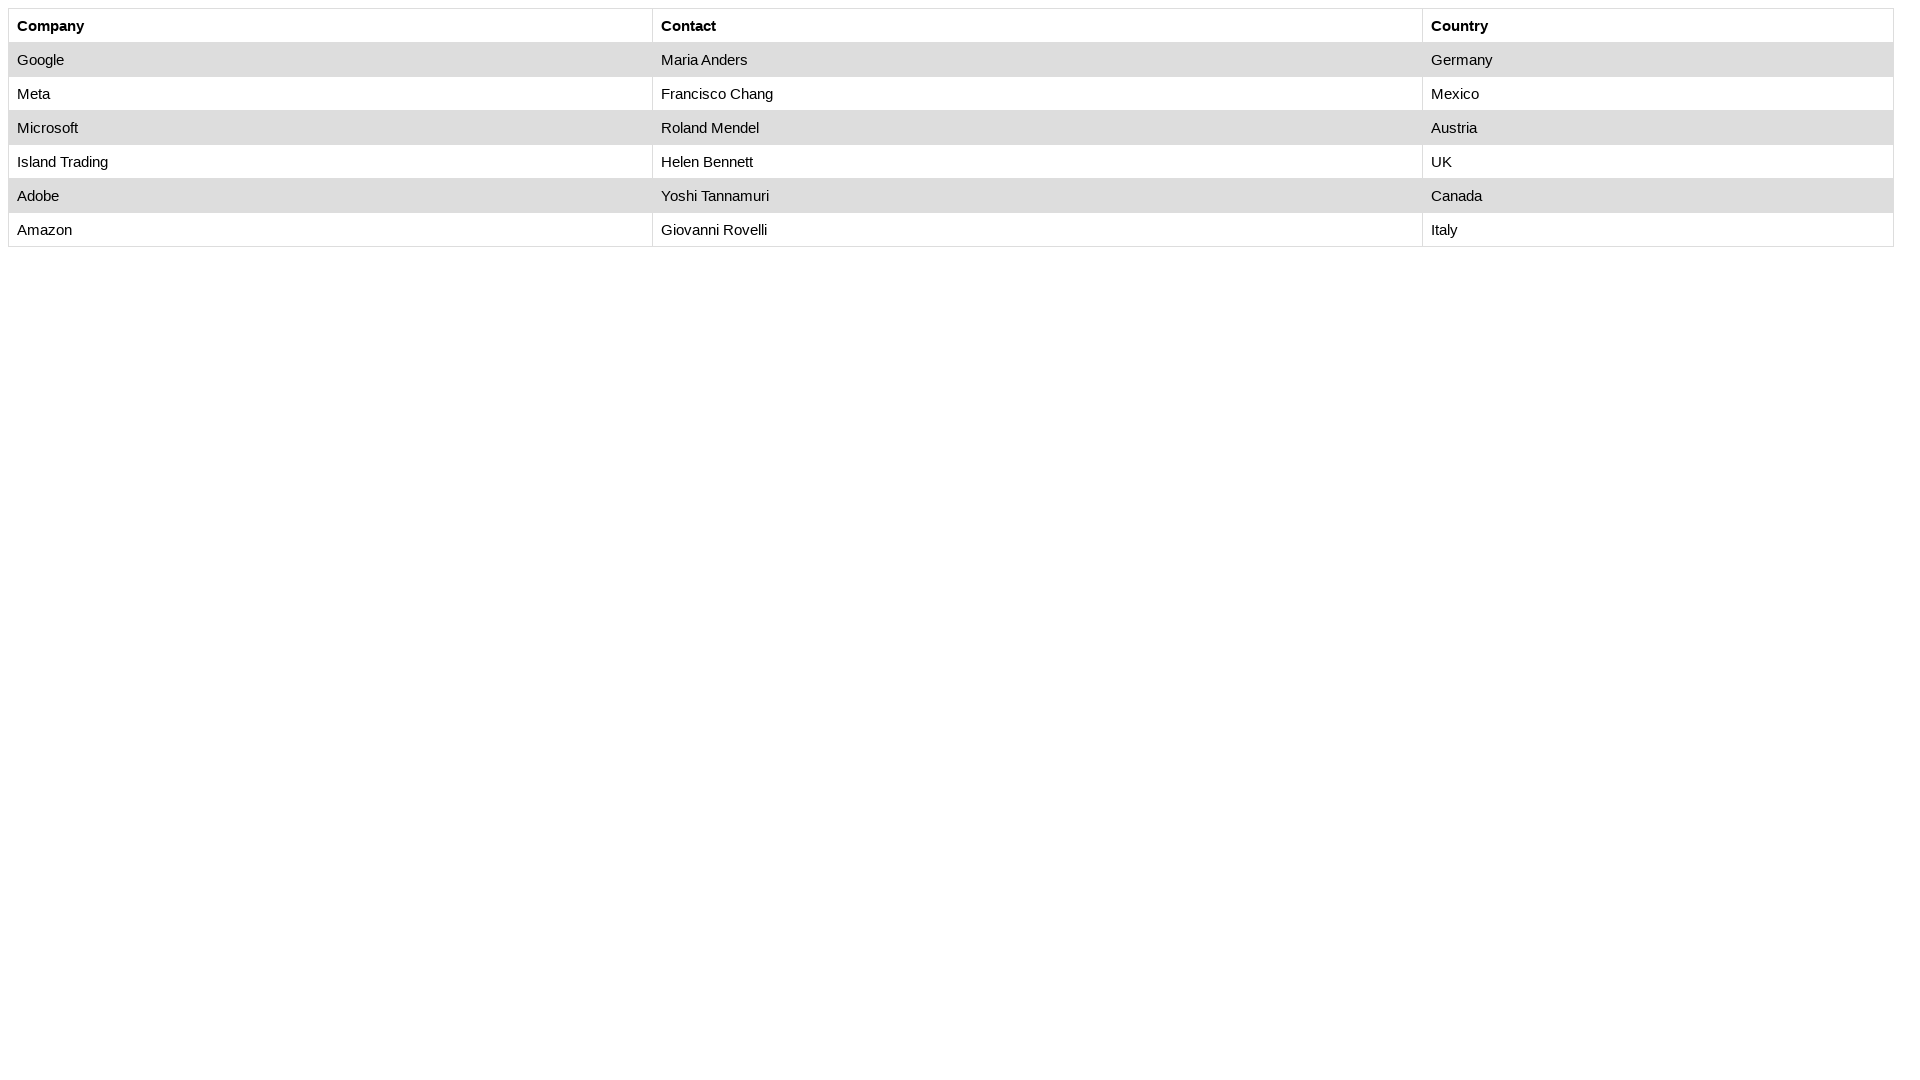

Read cell data from row 3, column 1: 'Meta'
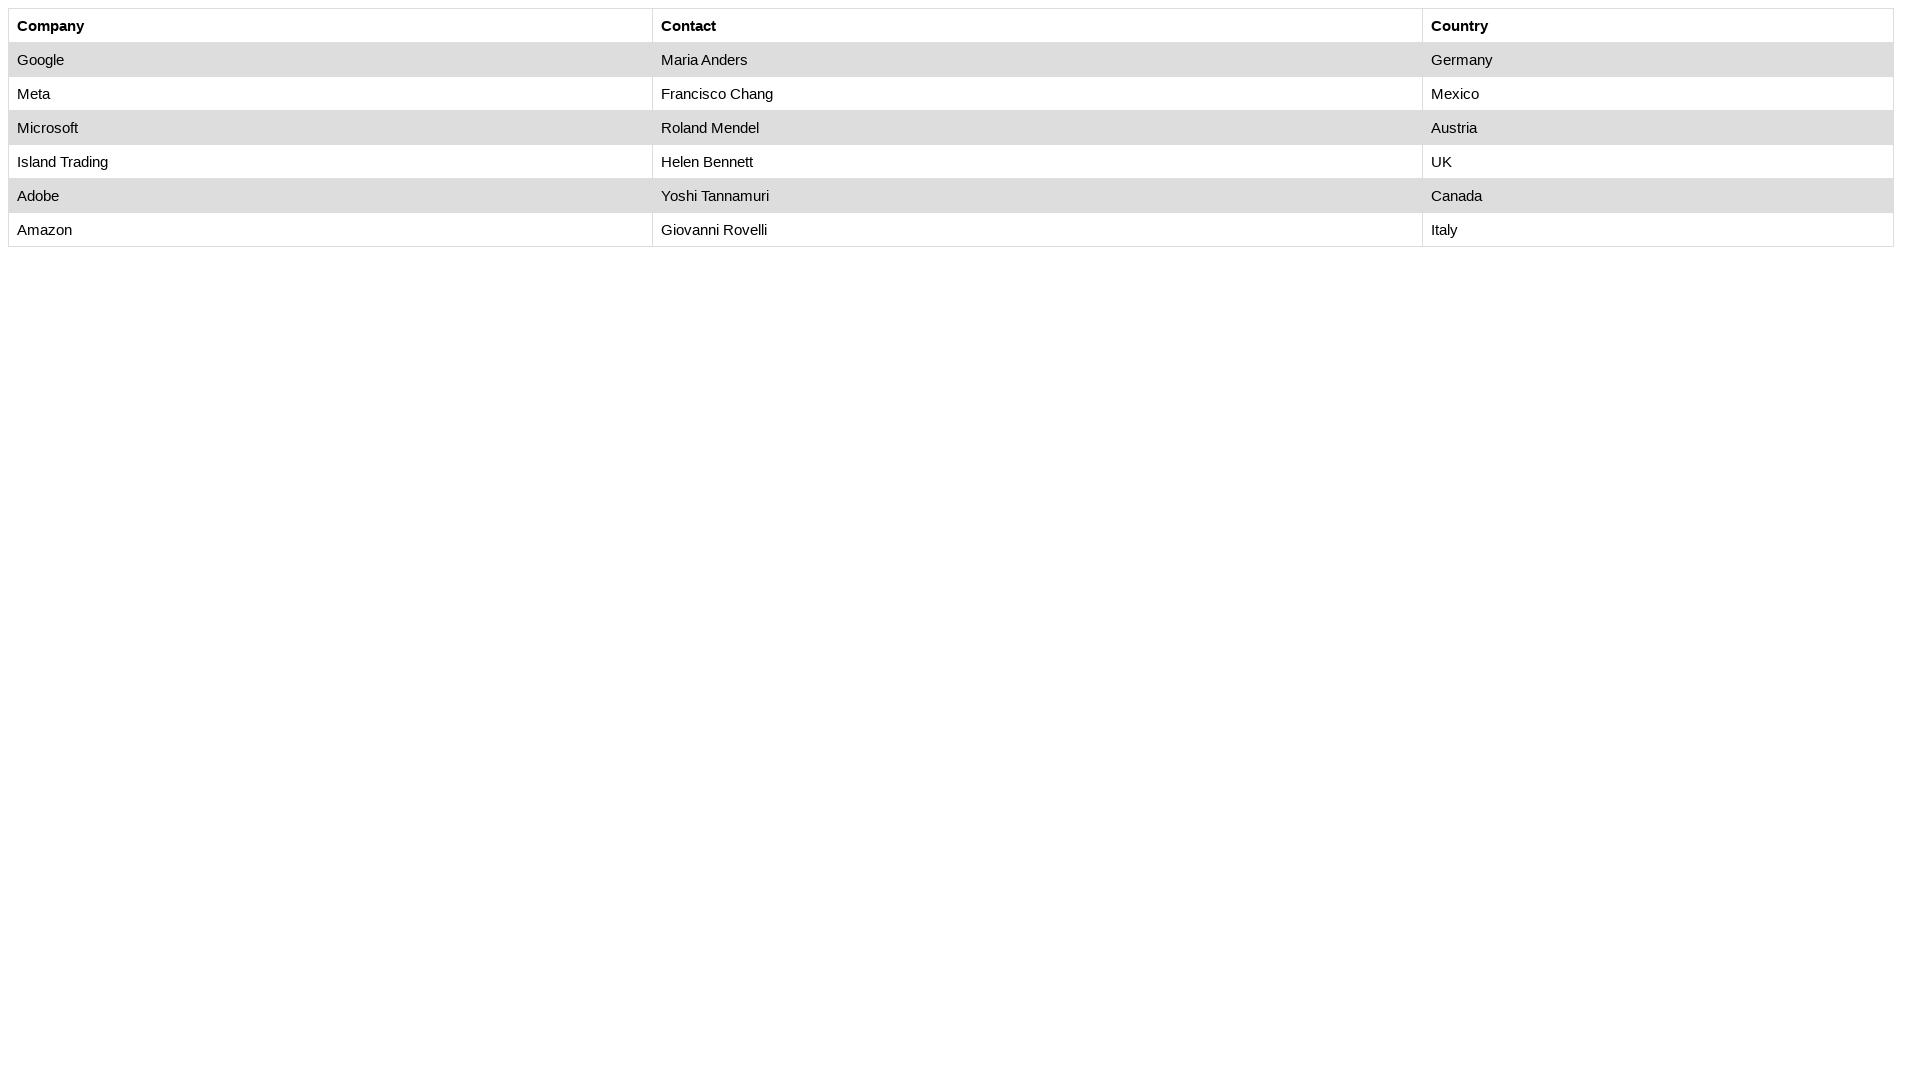

Read cell data from row 3, column 2: 'Francisco Chang'
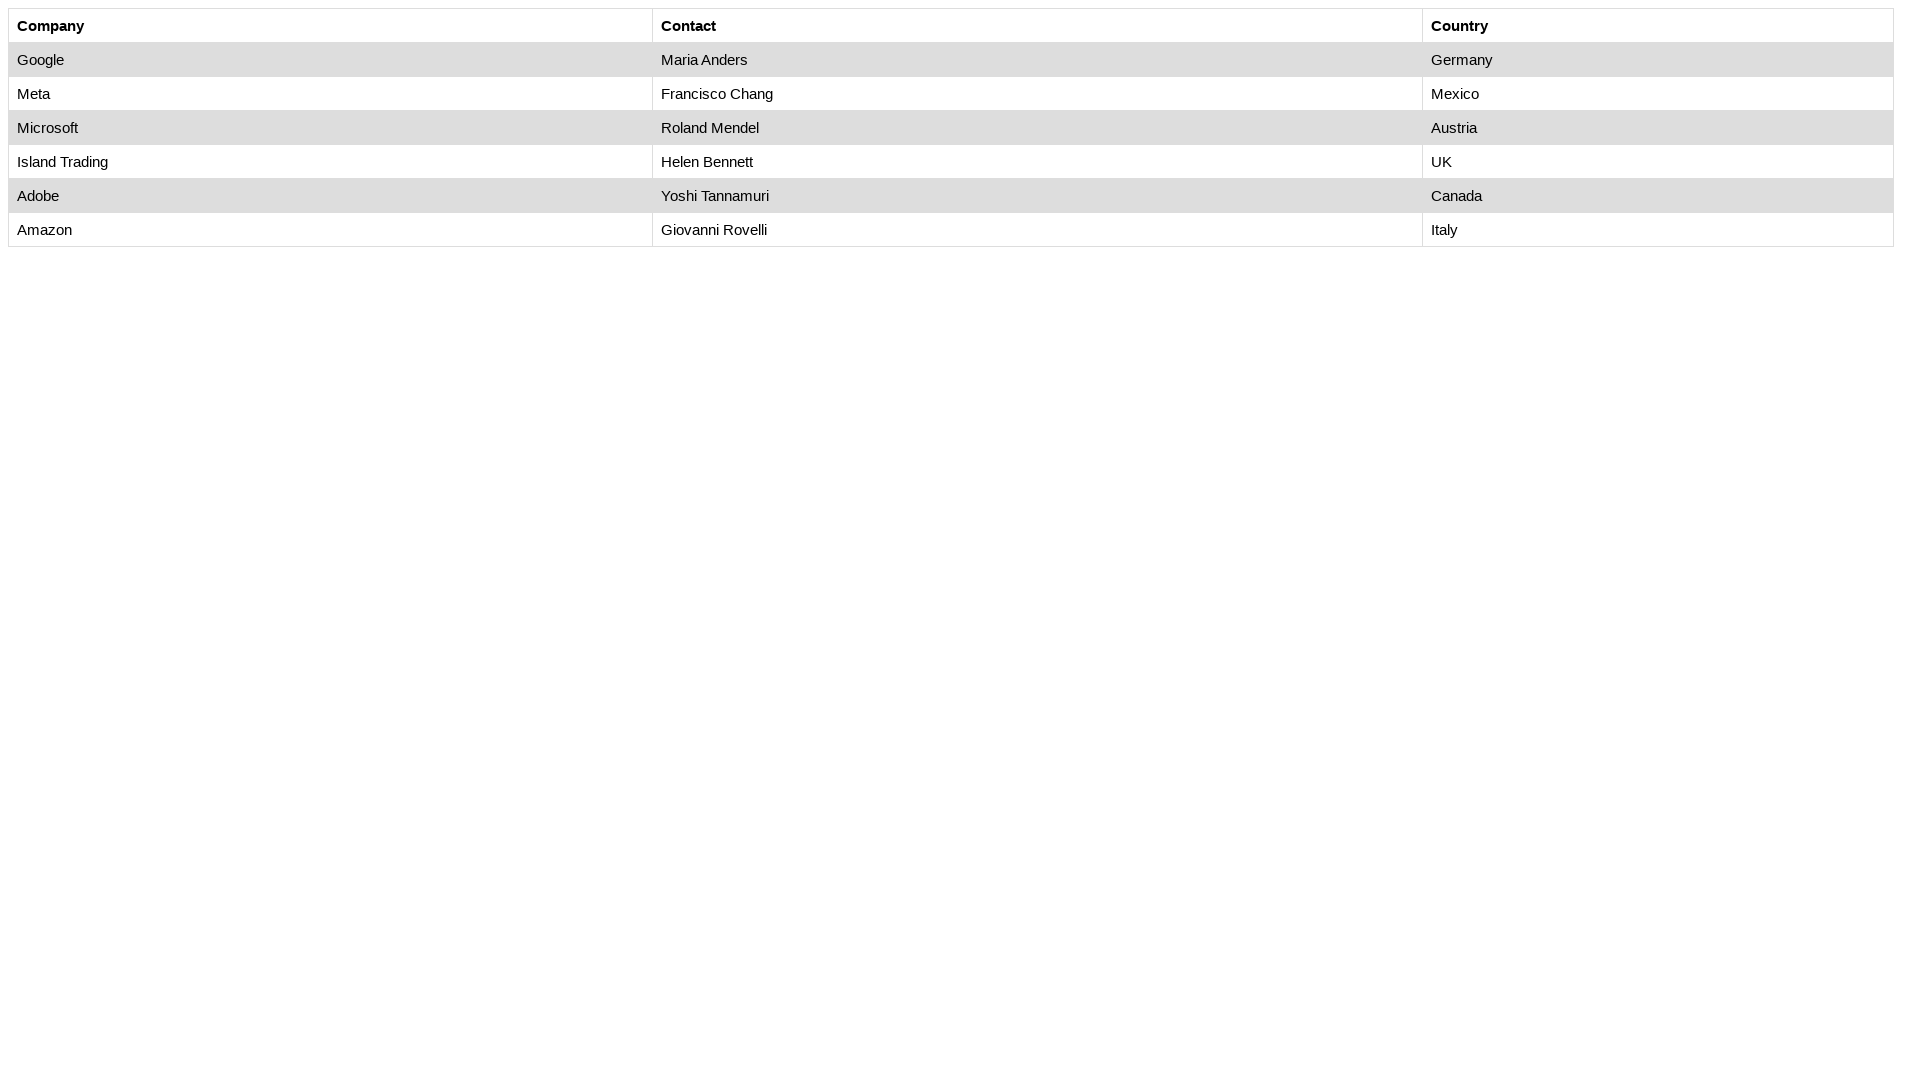

Read cell data from row 3, column 3: 'Mexico'
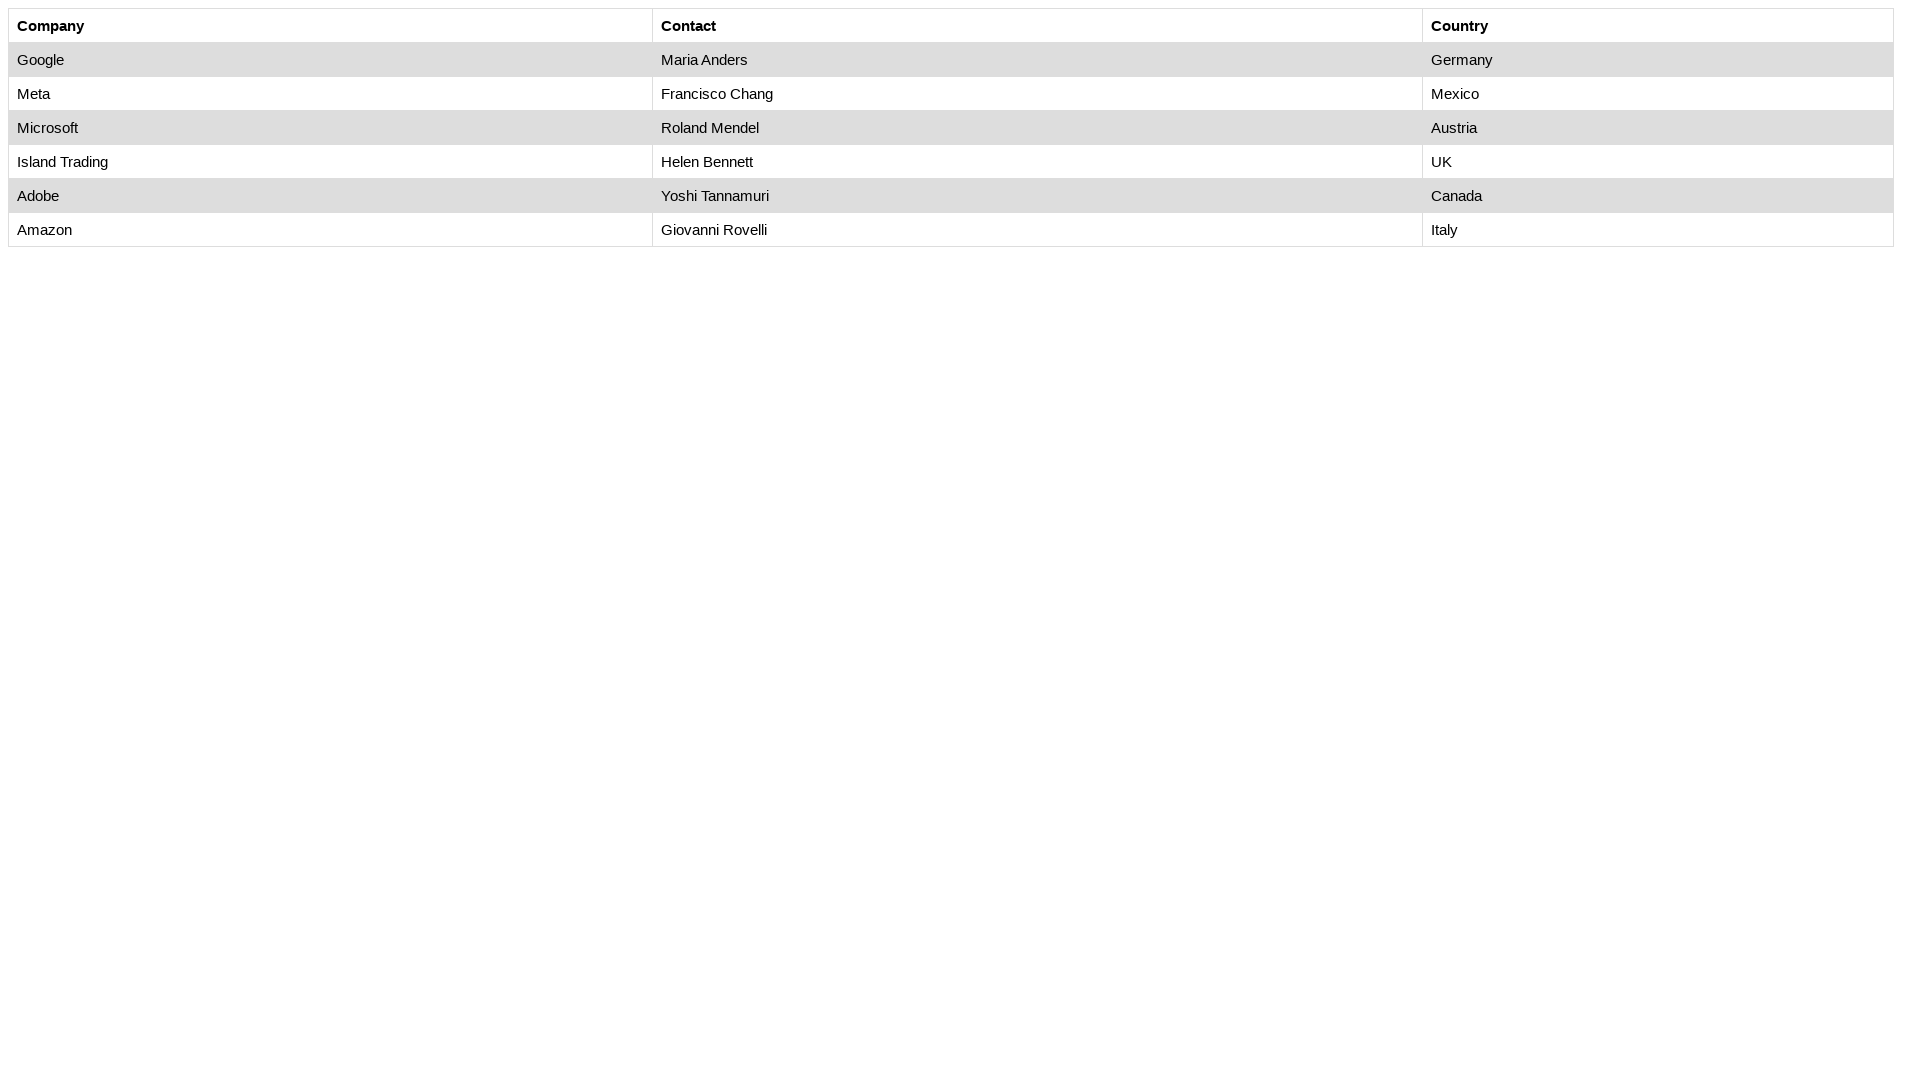

Read cell data from row 4, column 1: 'Microsoft'
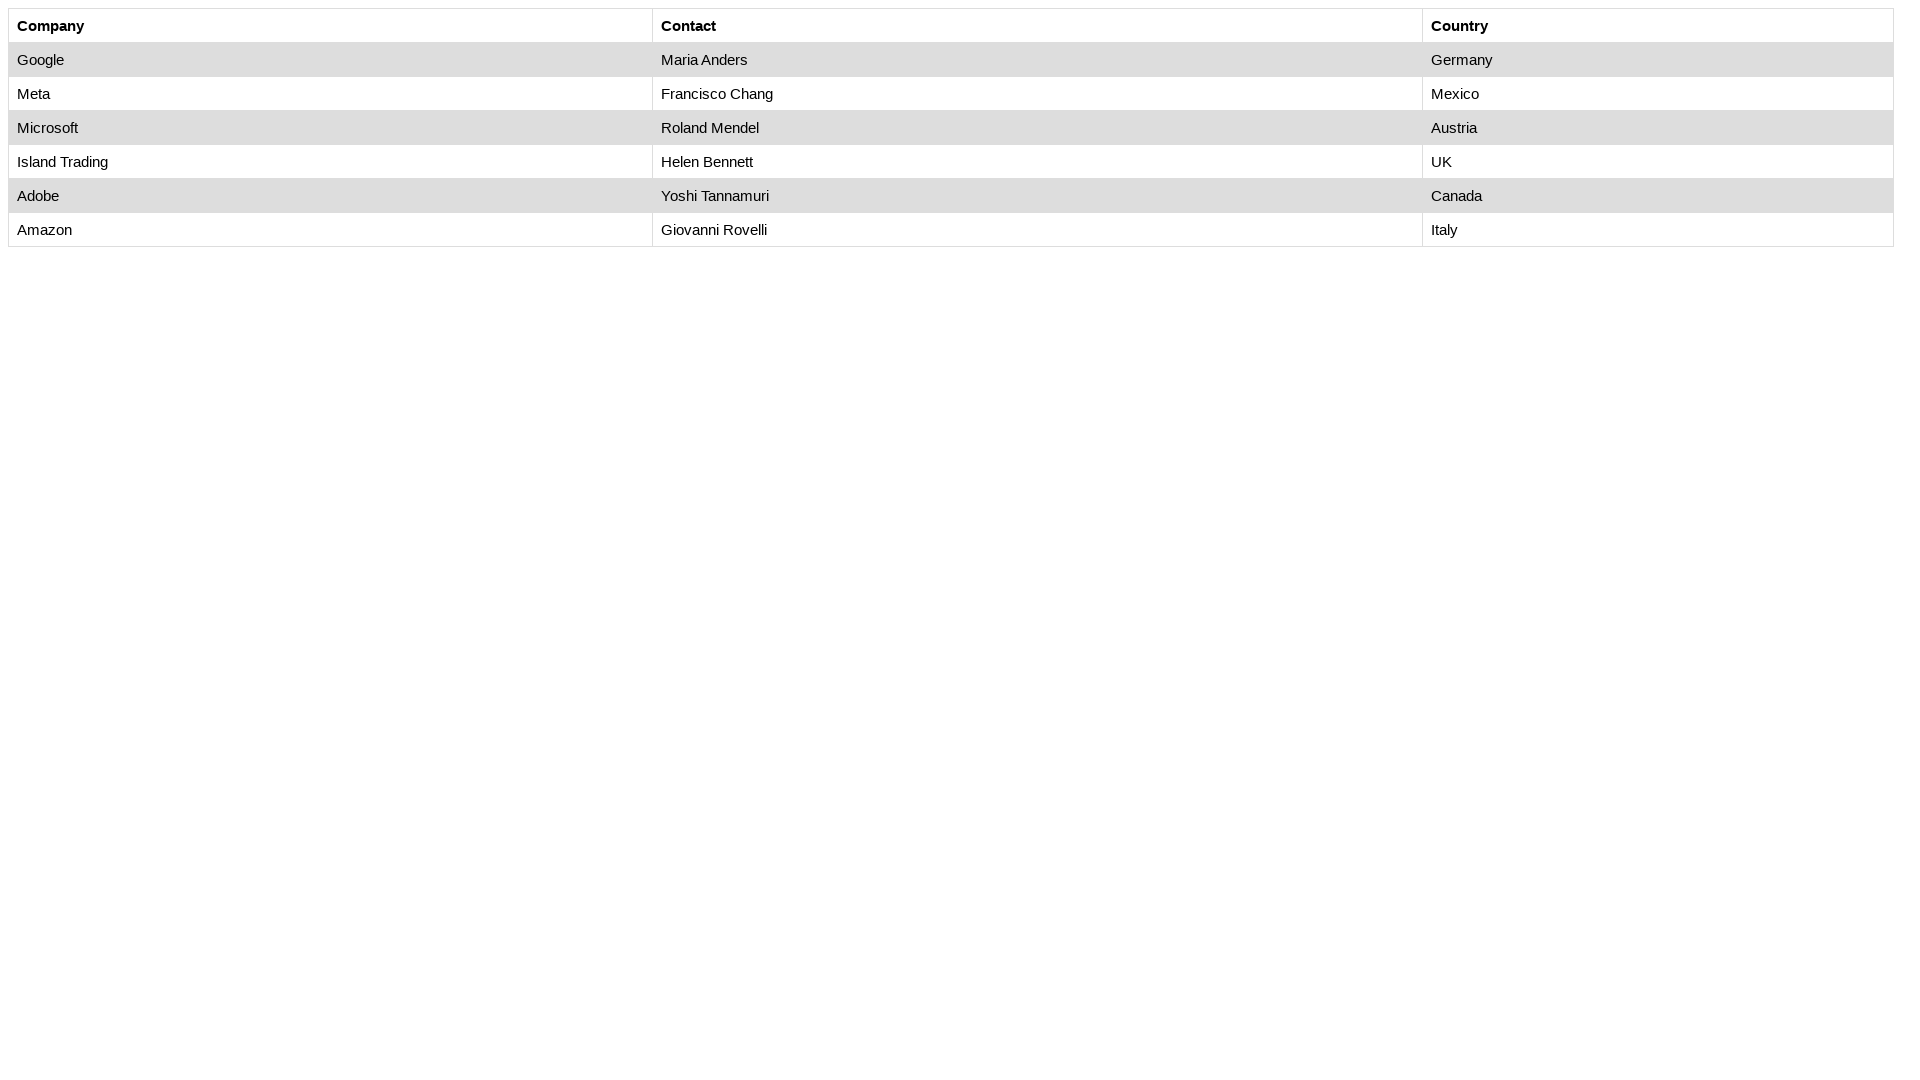

Read cell data from row 4, column 2: 'Roland Mendel'
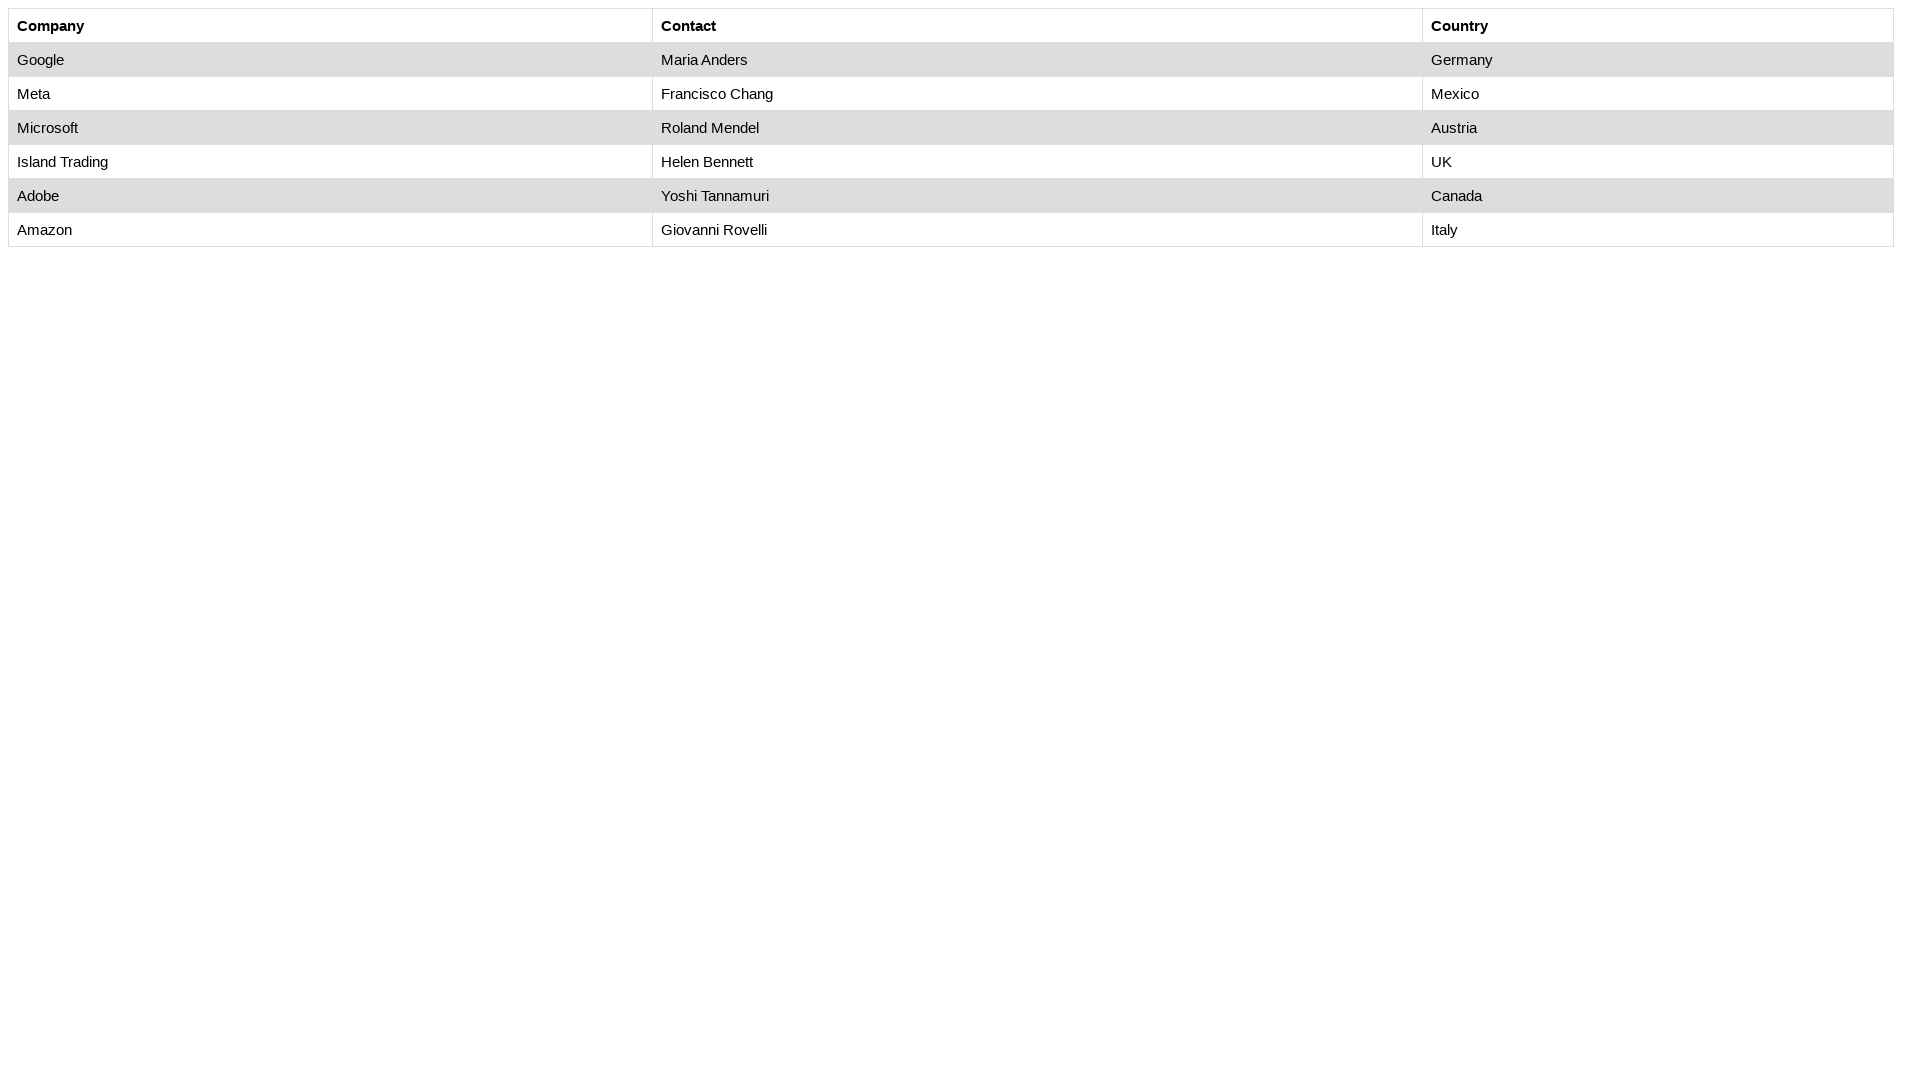

Read cell data from row 4, column 3: 'Austria'
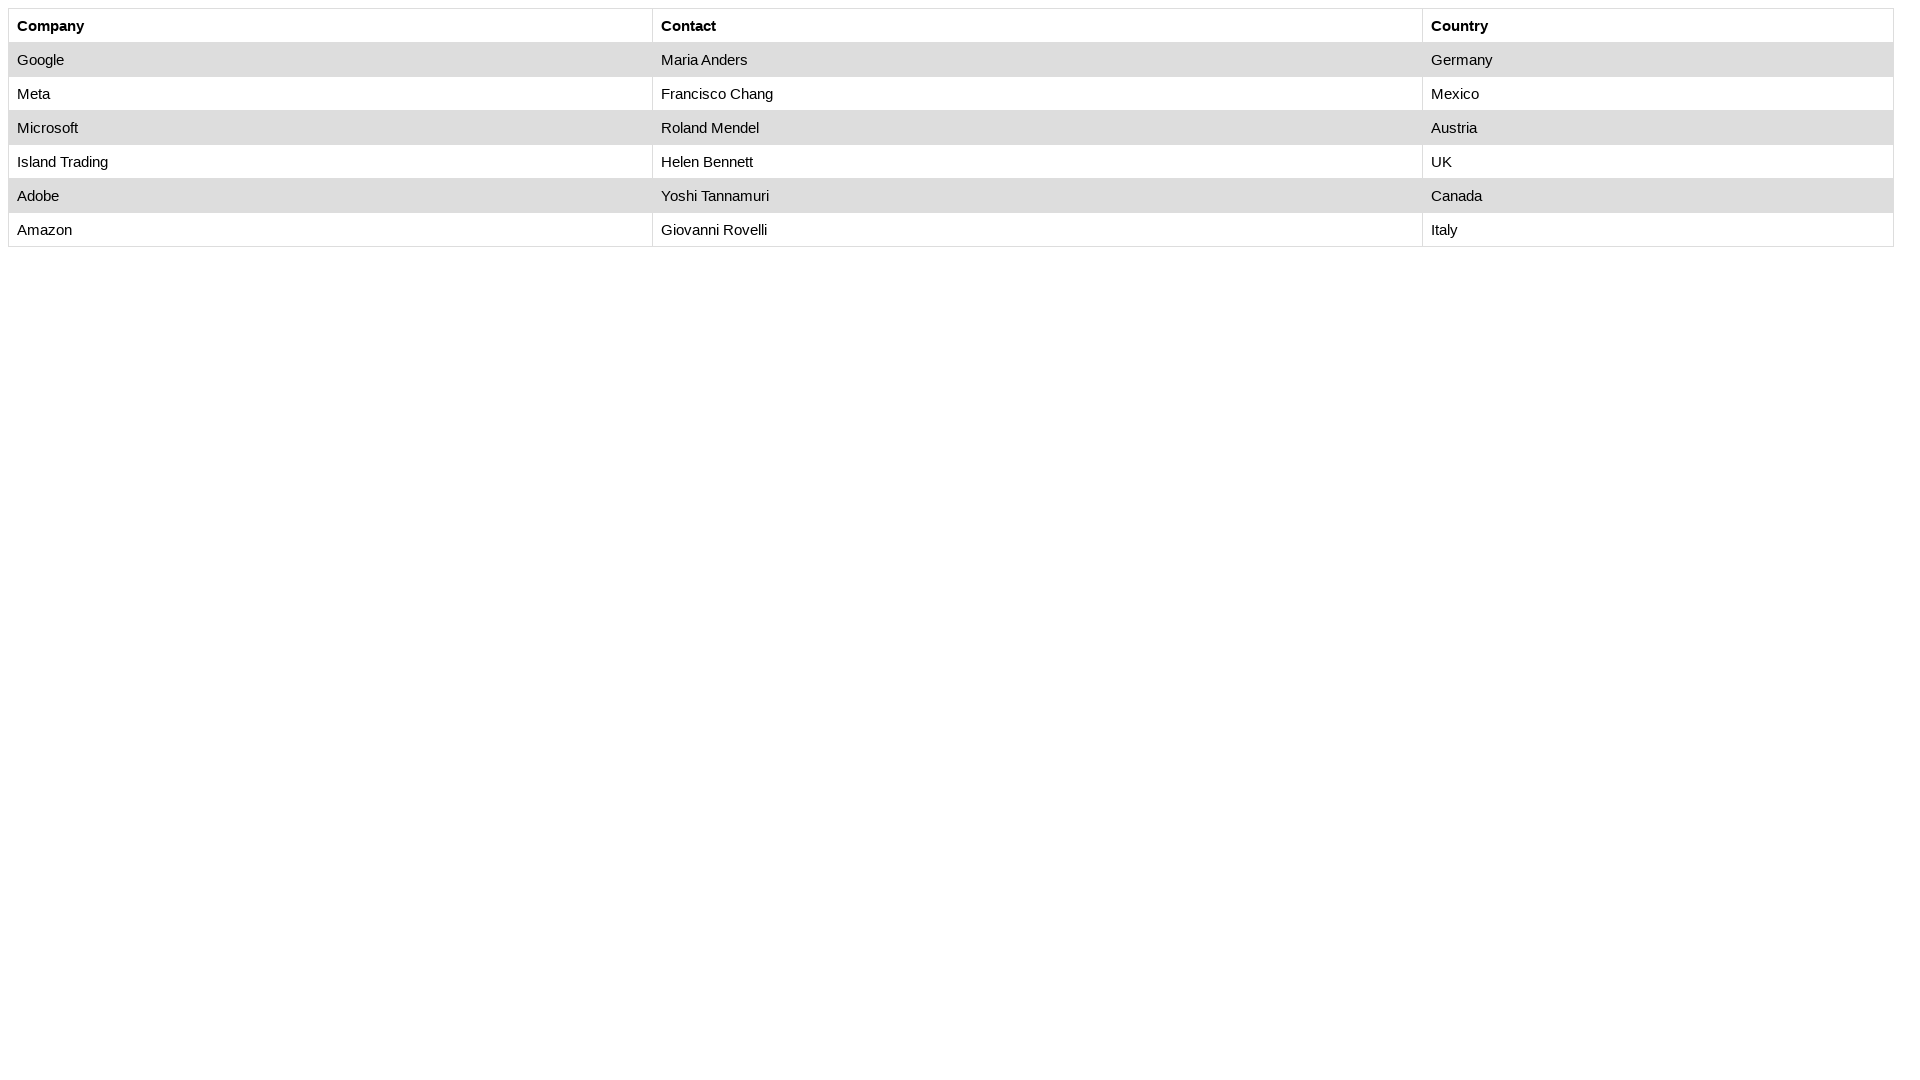

Read cell data from row 5, column 1: 'Island Trading'
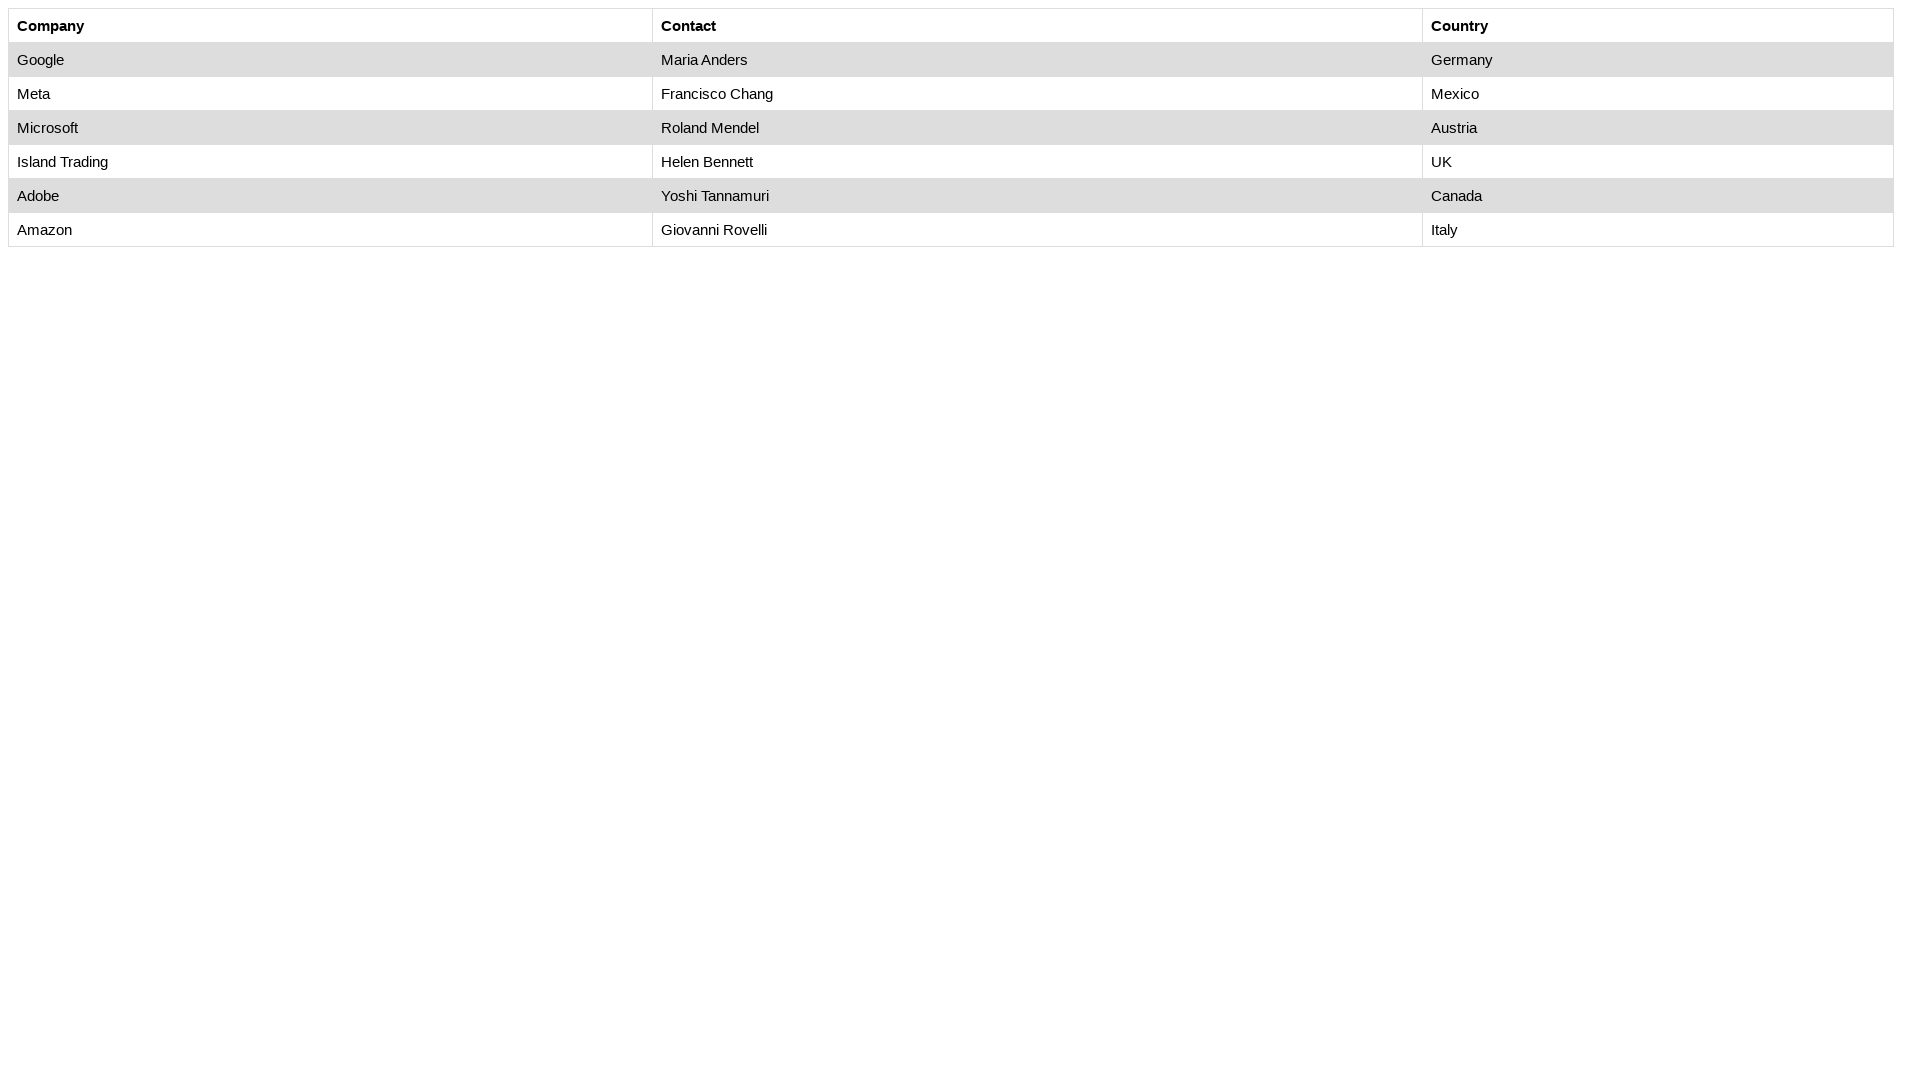

Read cell data from row 5, column 2: 'Helen Bennett'
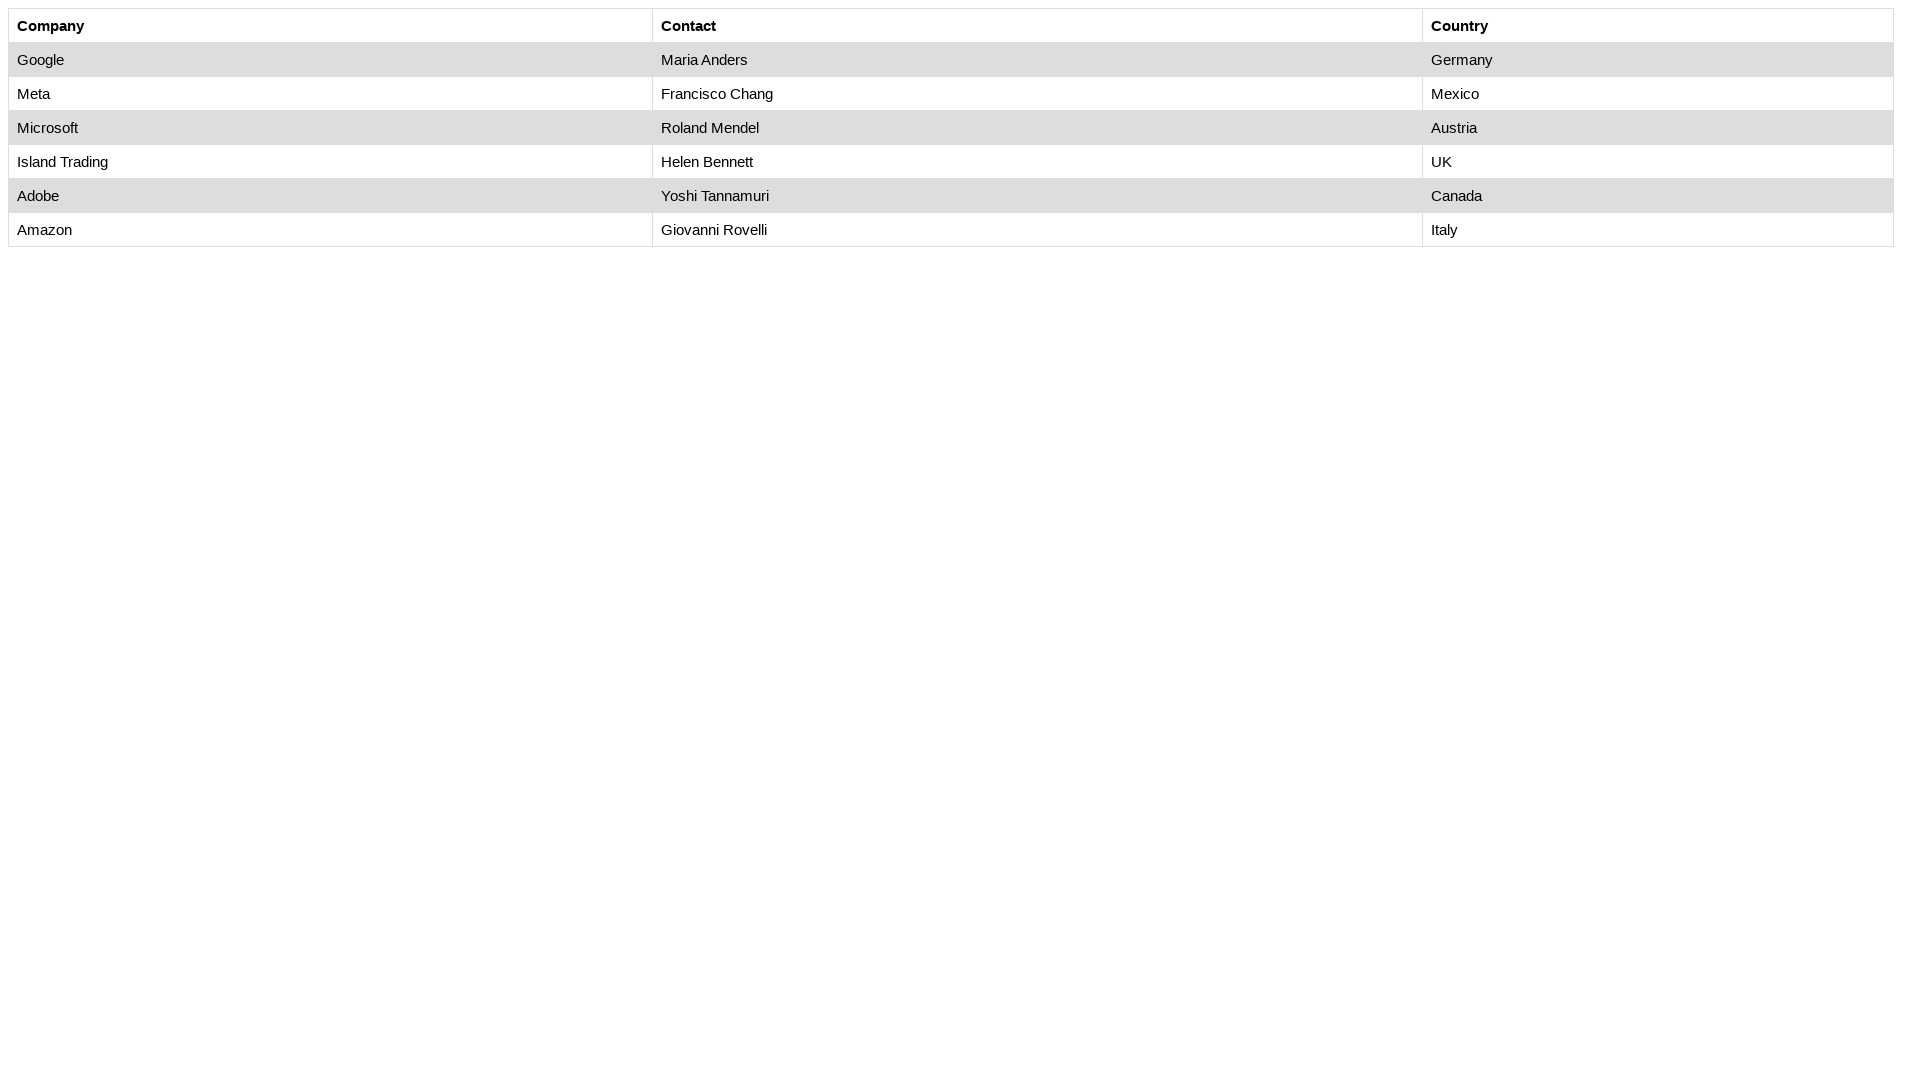

Found Helen Bennett in row 5. Country: UK
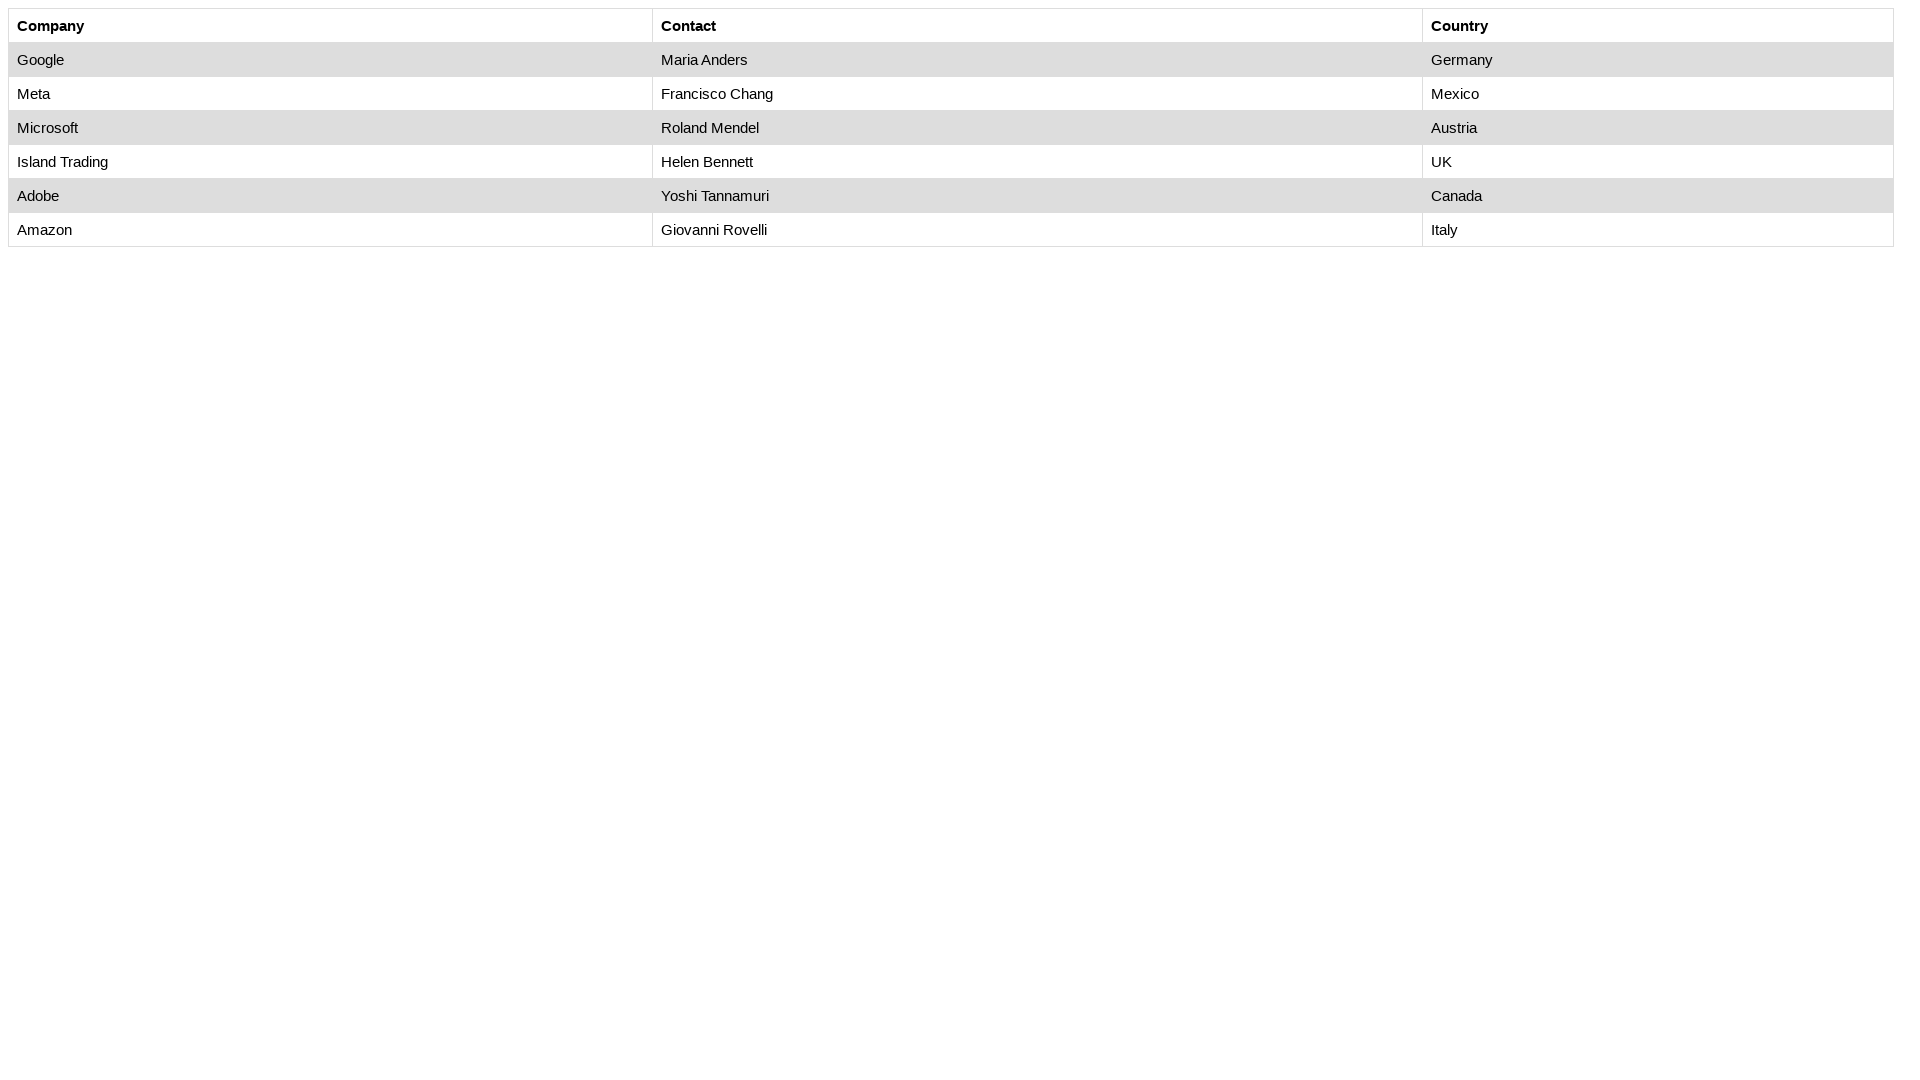

Read cell data from row 5, column 3: 'UK'
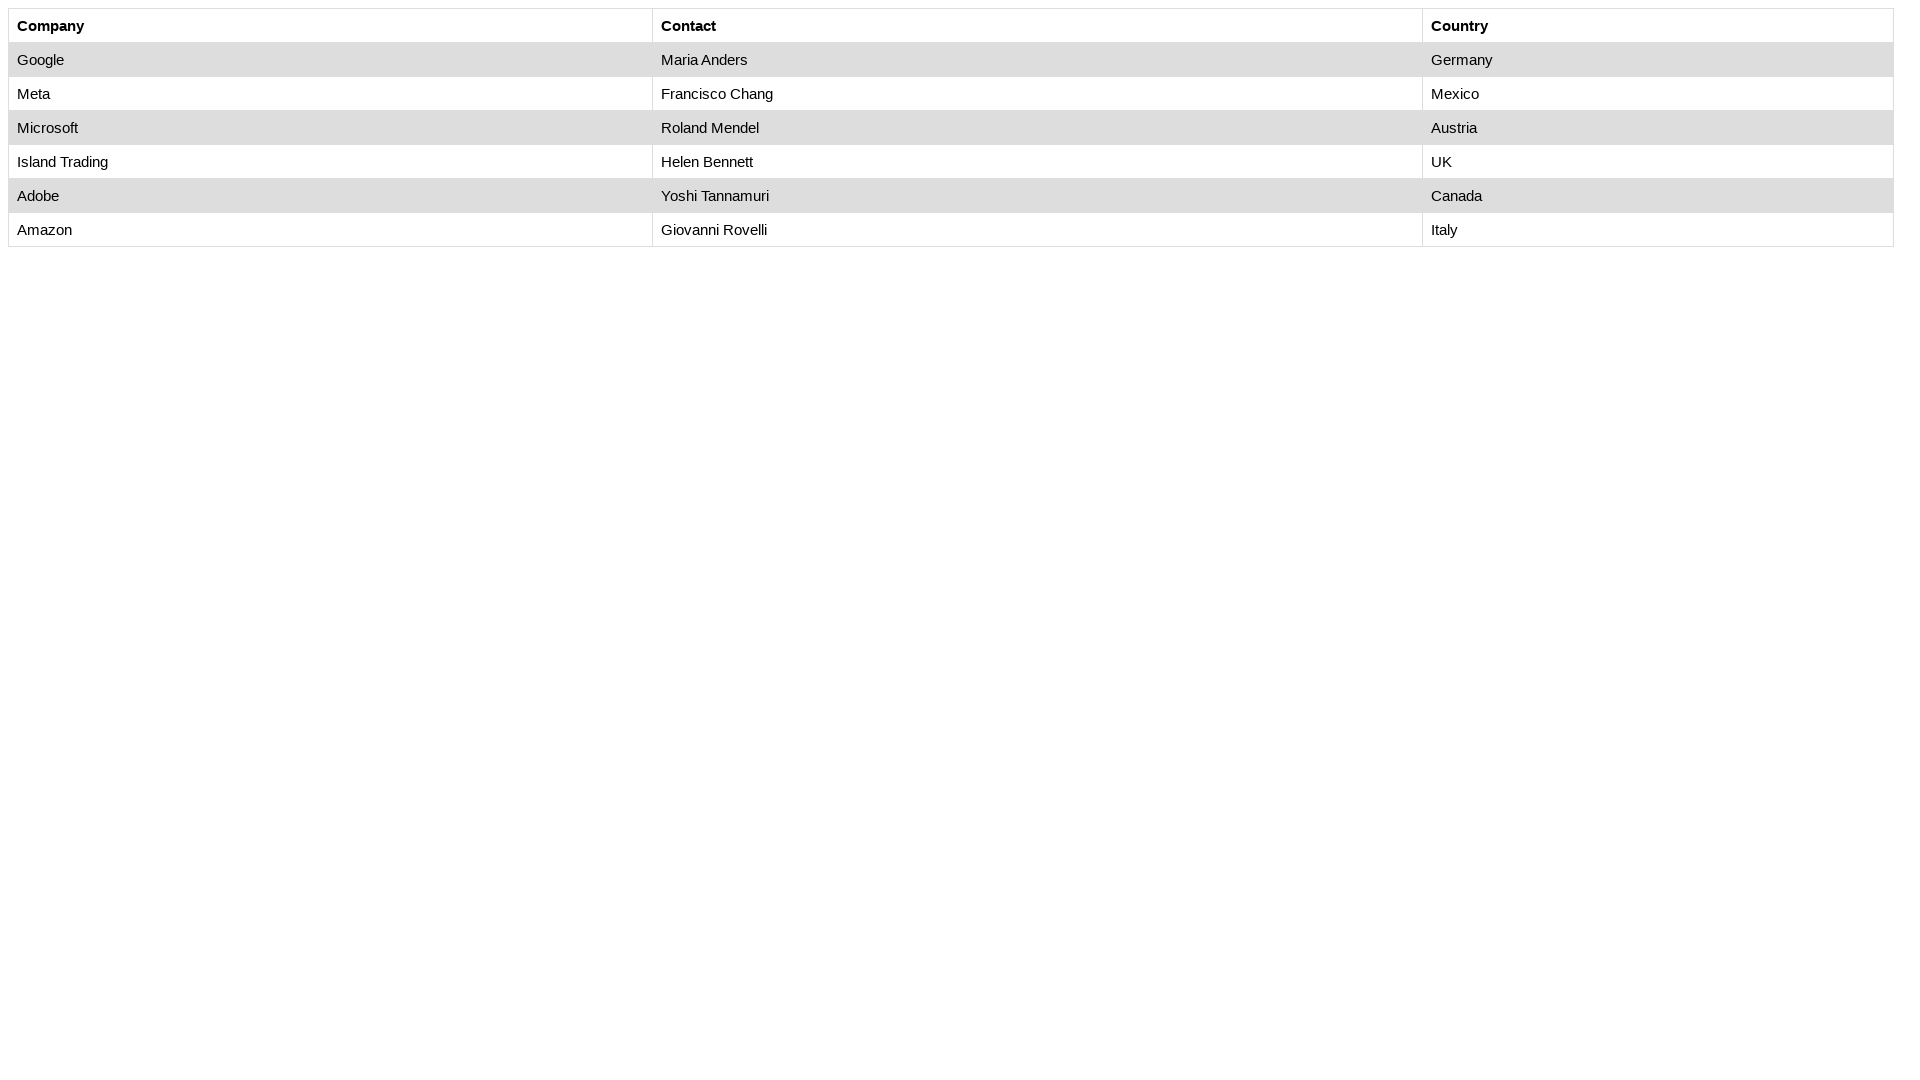

Read cell data from row 6, column 1: 'Adobe'
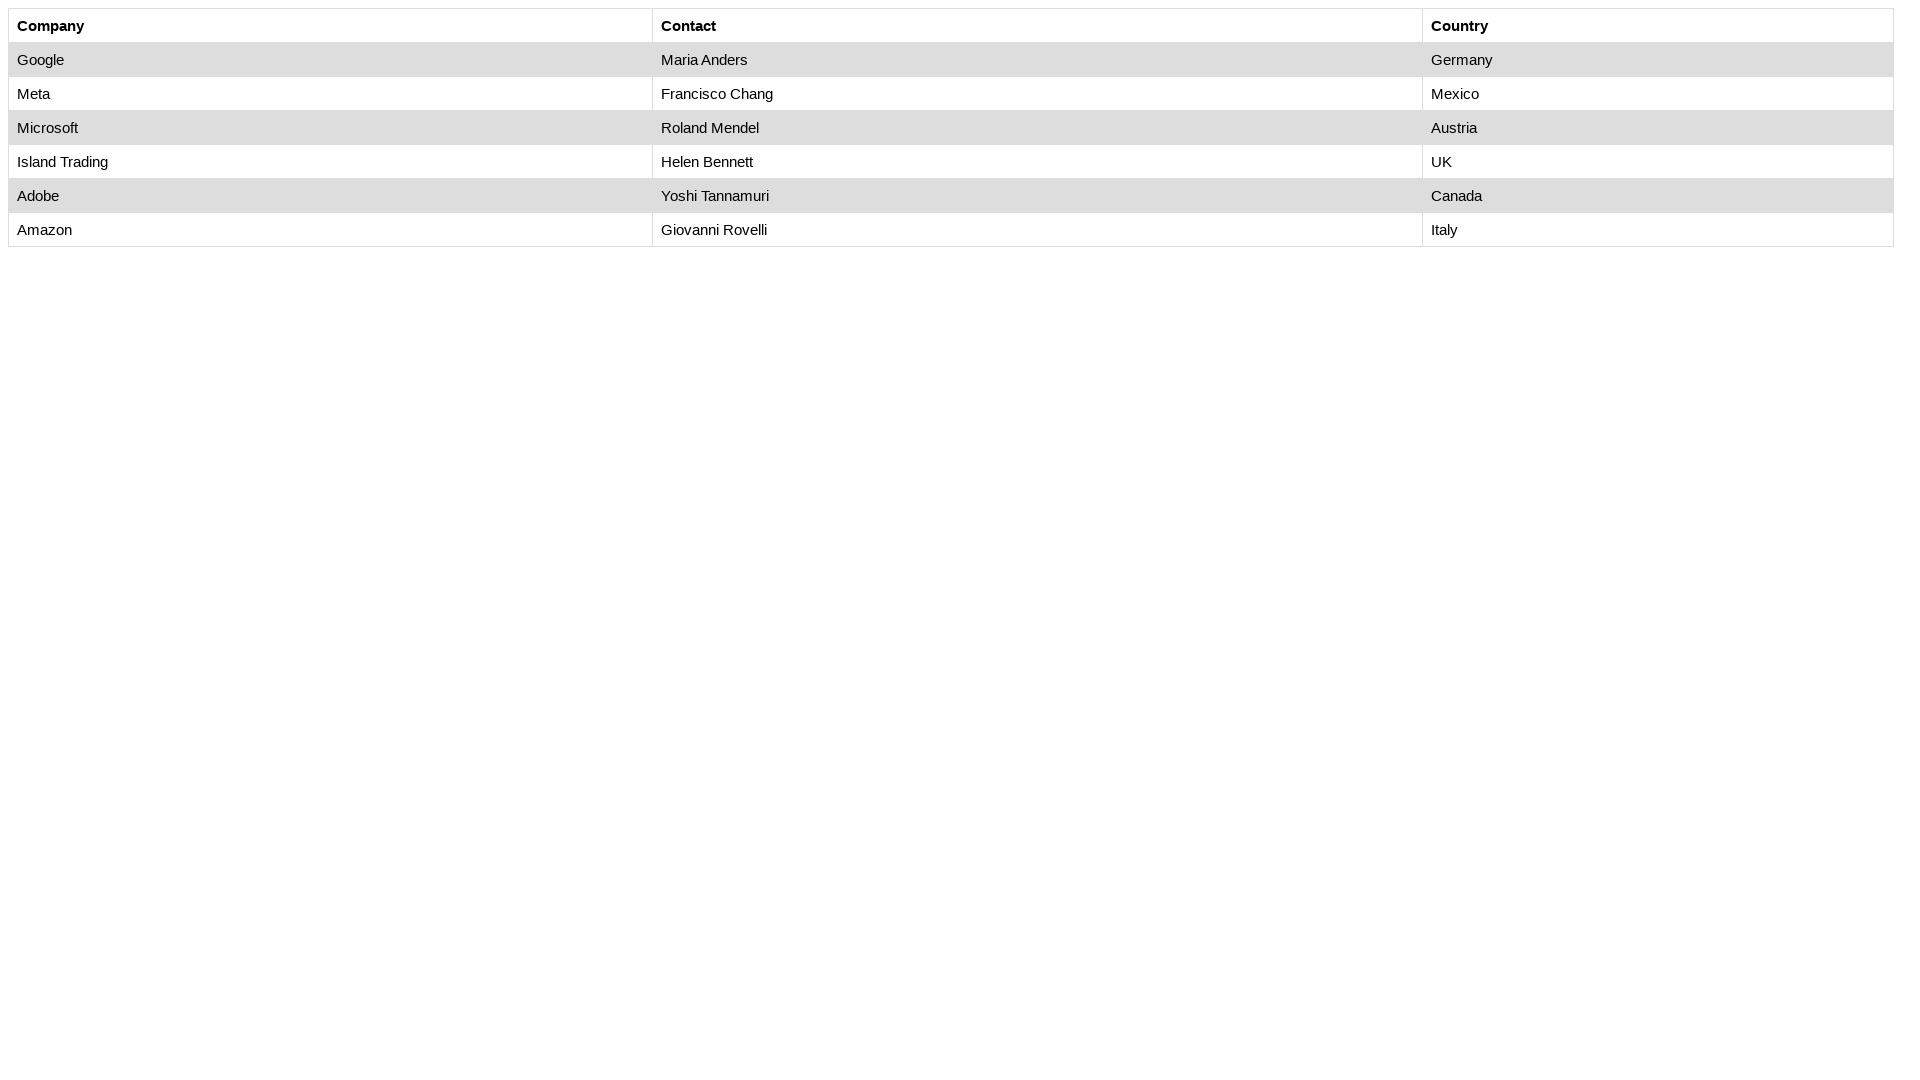

Read cell data from row 6, column 2: 'Yoshi Tannamuri'
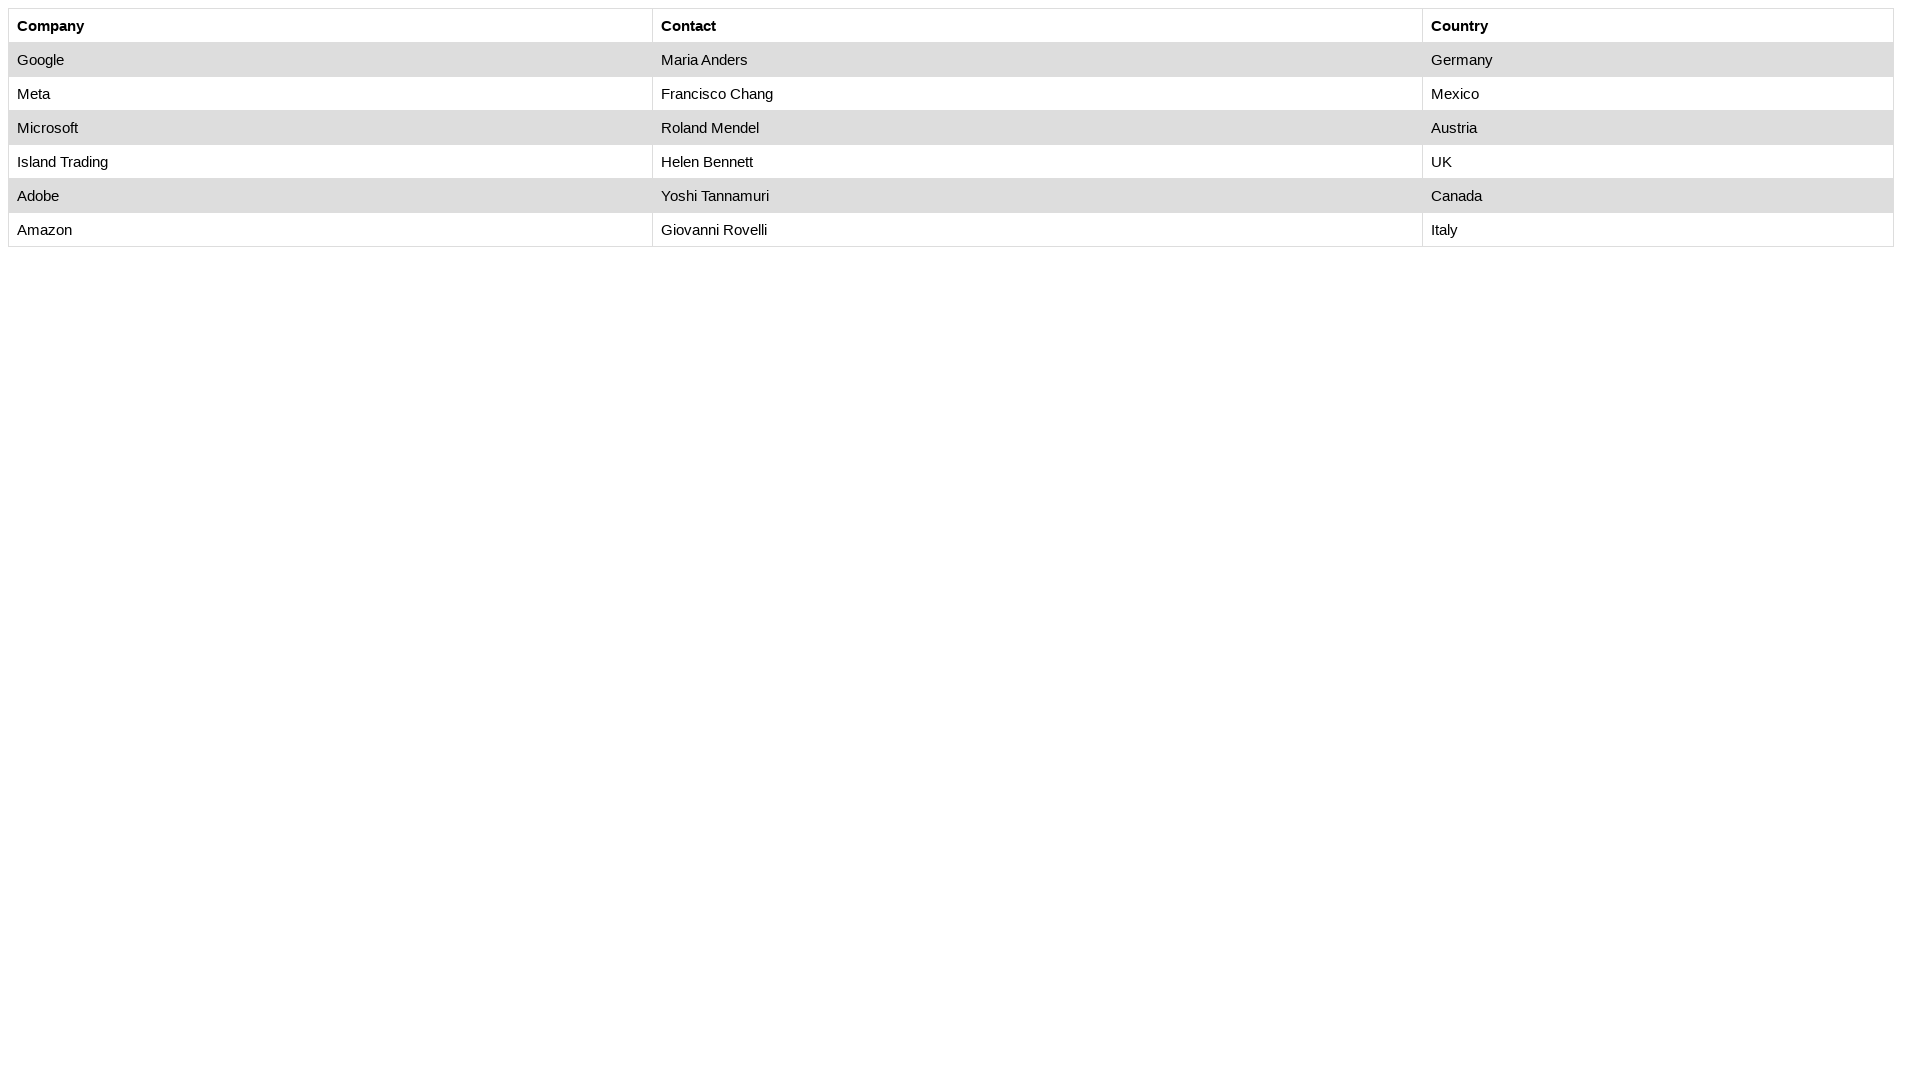

Read cell data from row 6, column 3: 'Canada'
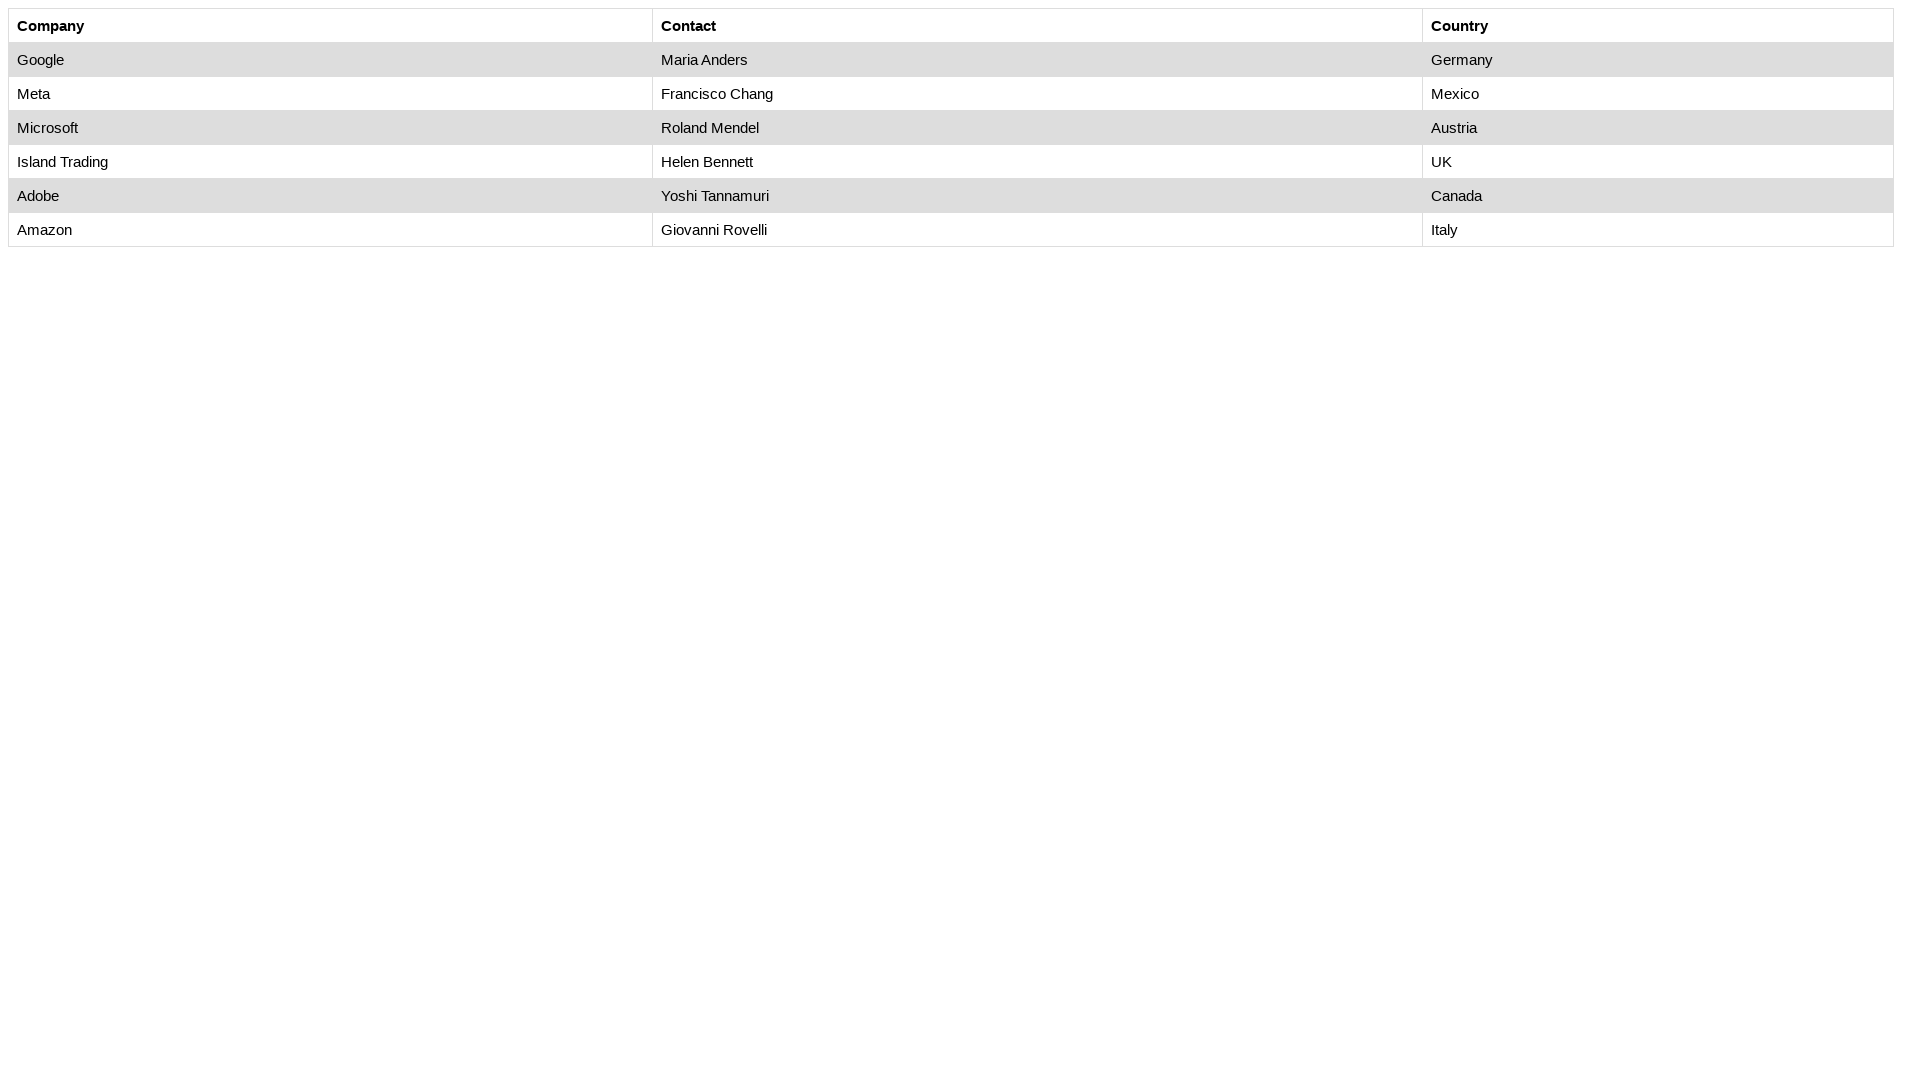

Read cell data from row 7, column 1: 'Amazon'
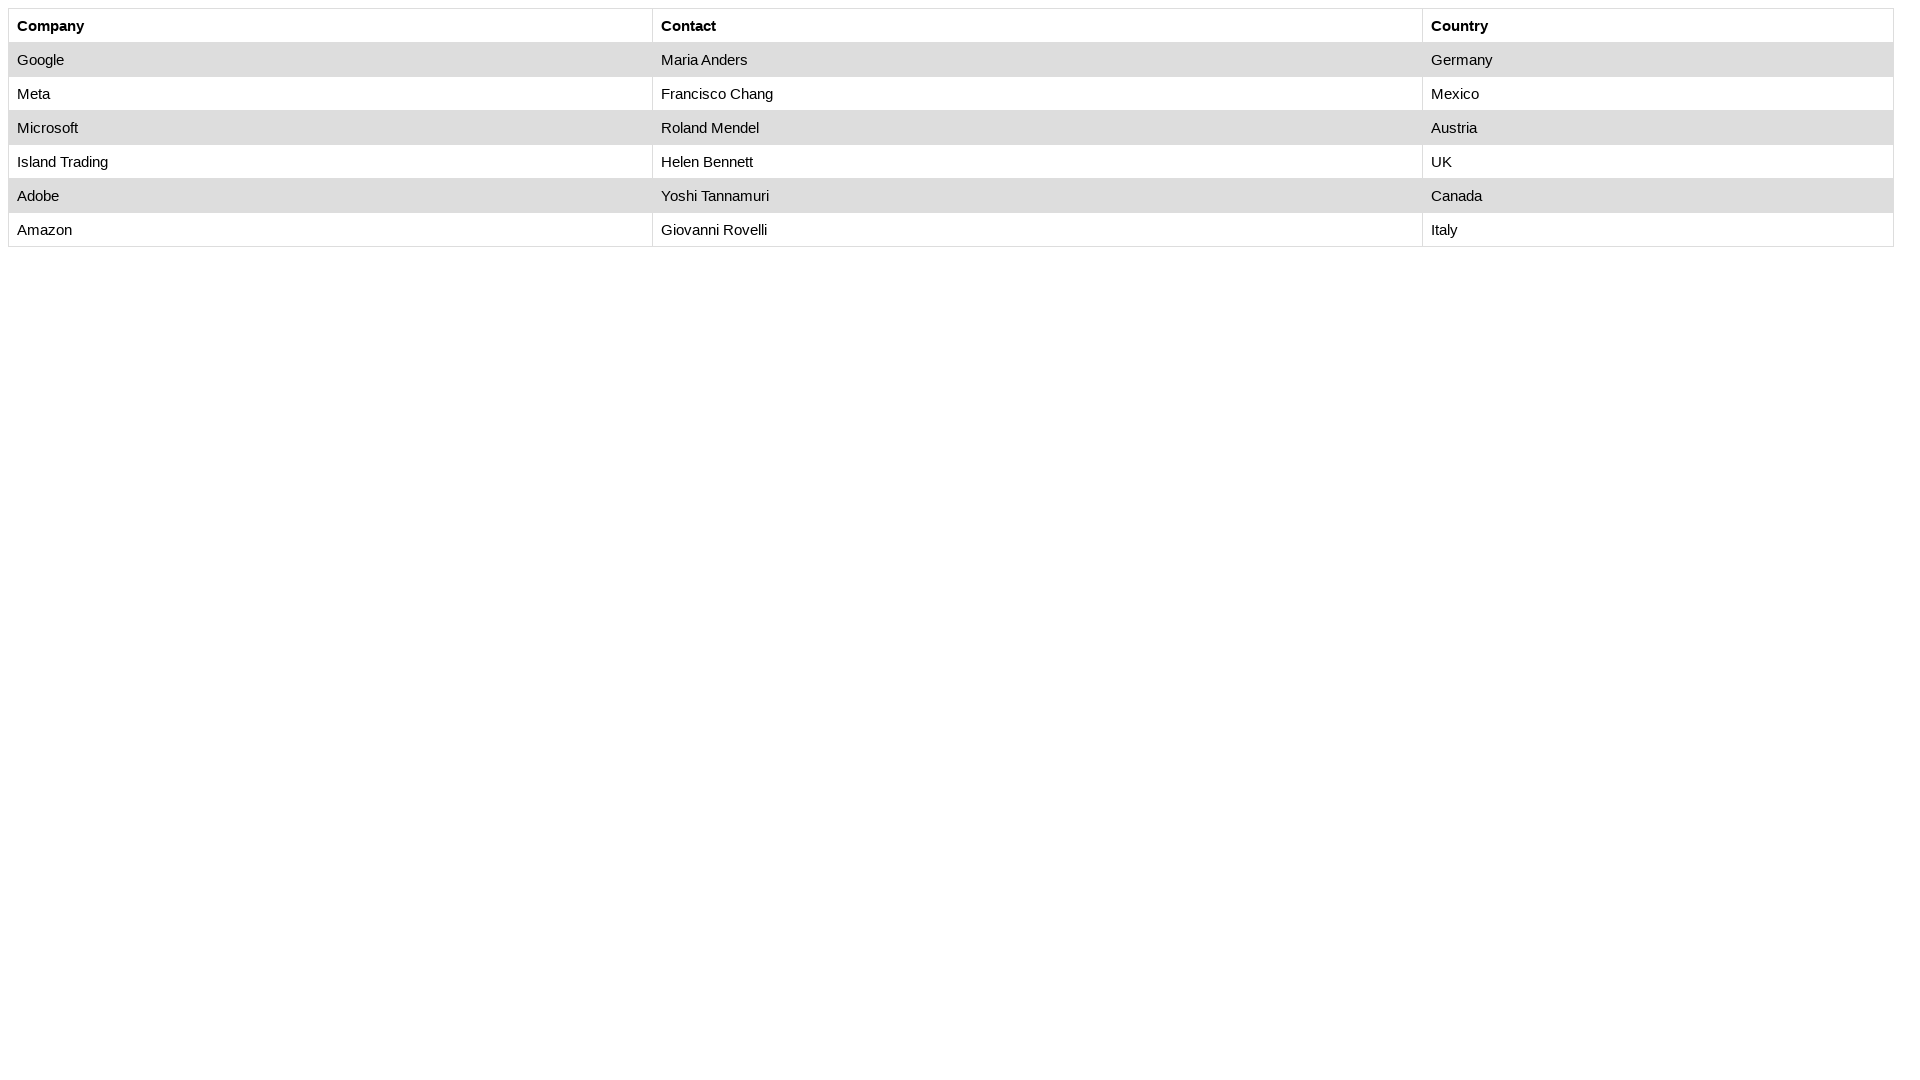

Read cell data from row 7, column 2: 'Giovanni Rovelli'
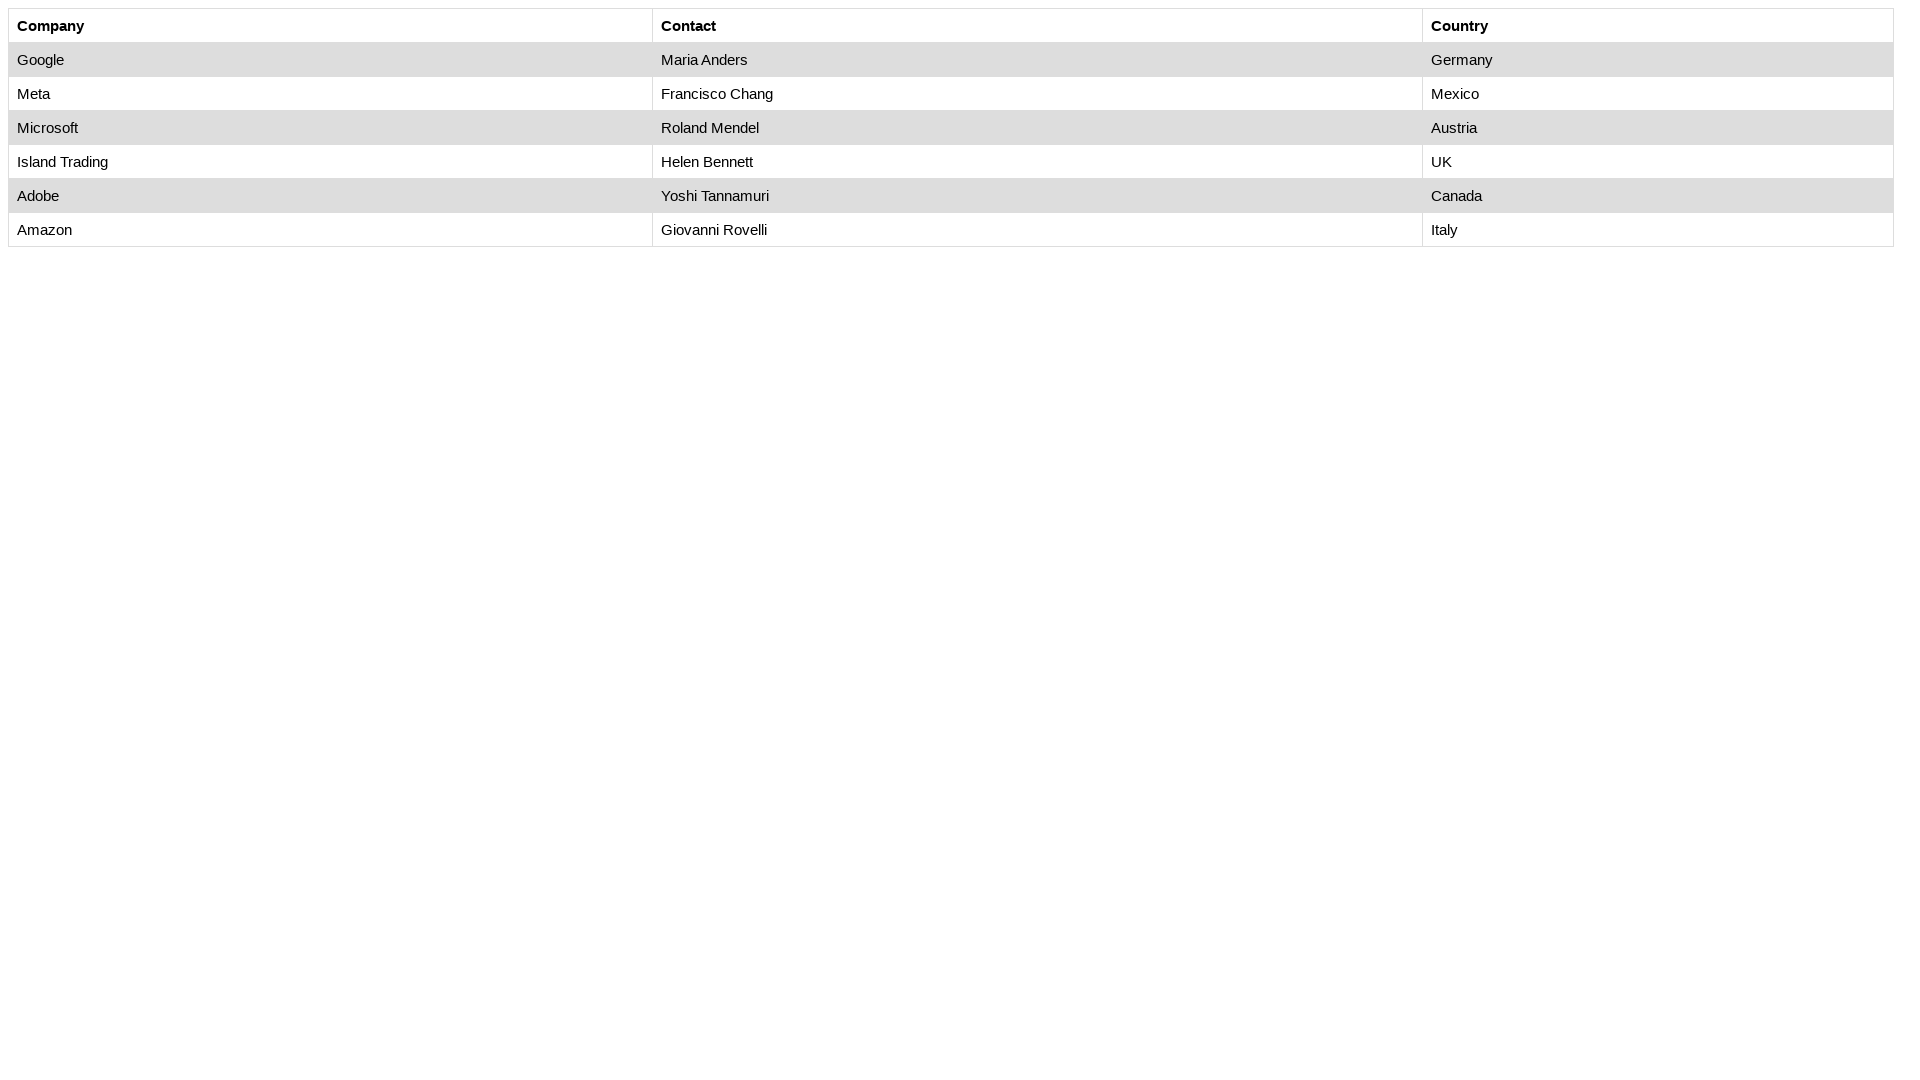

Read cell data from row 7, column 3: 'Italy'
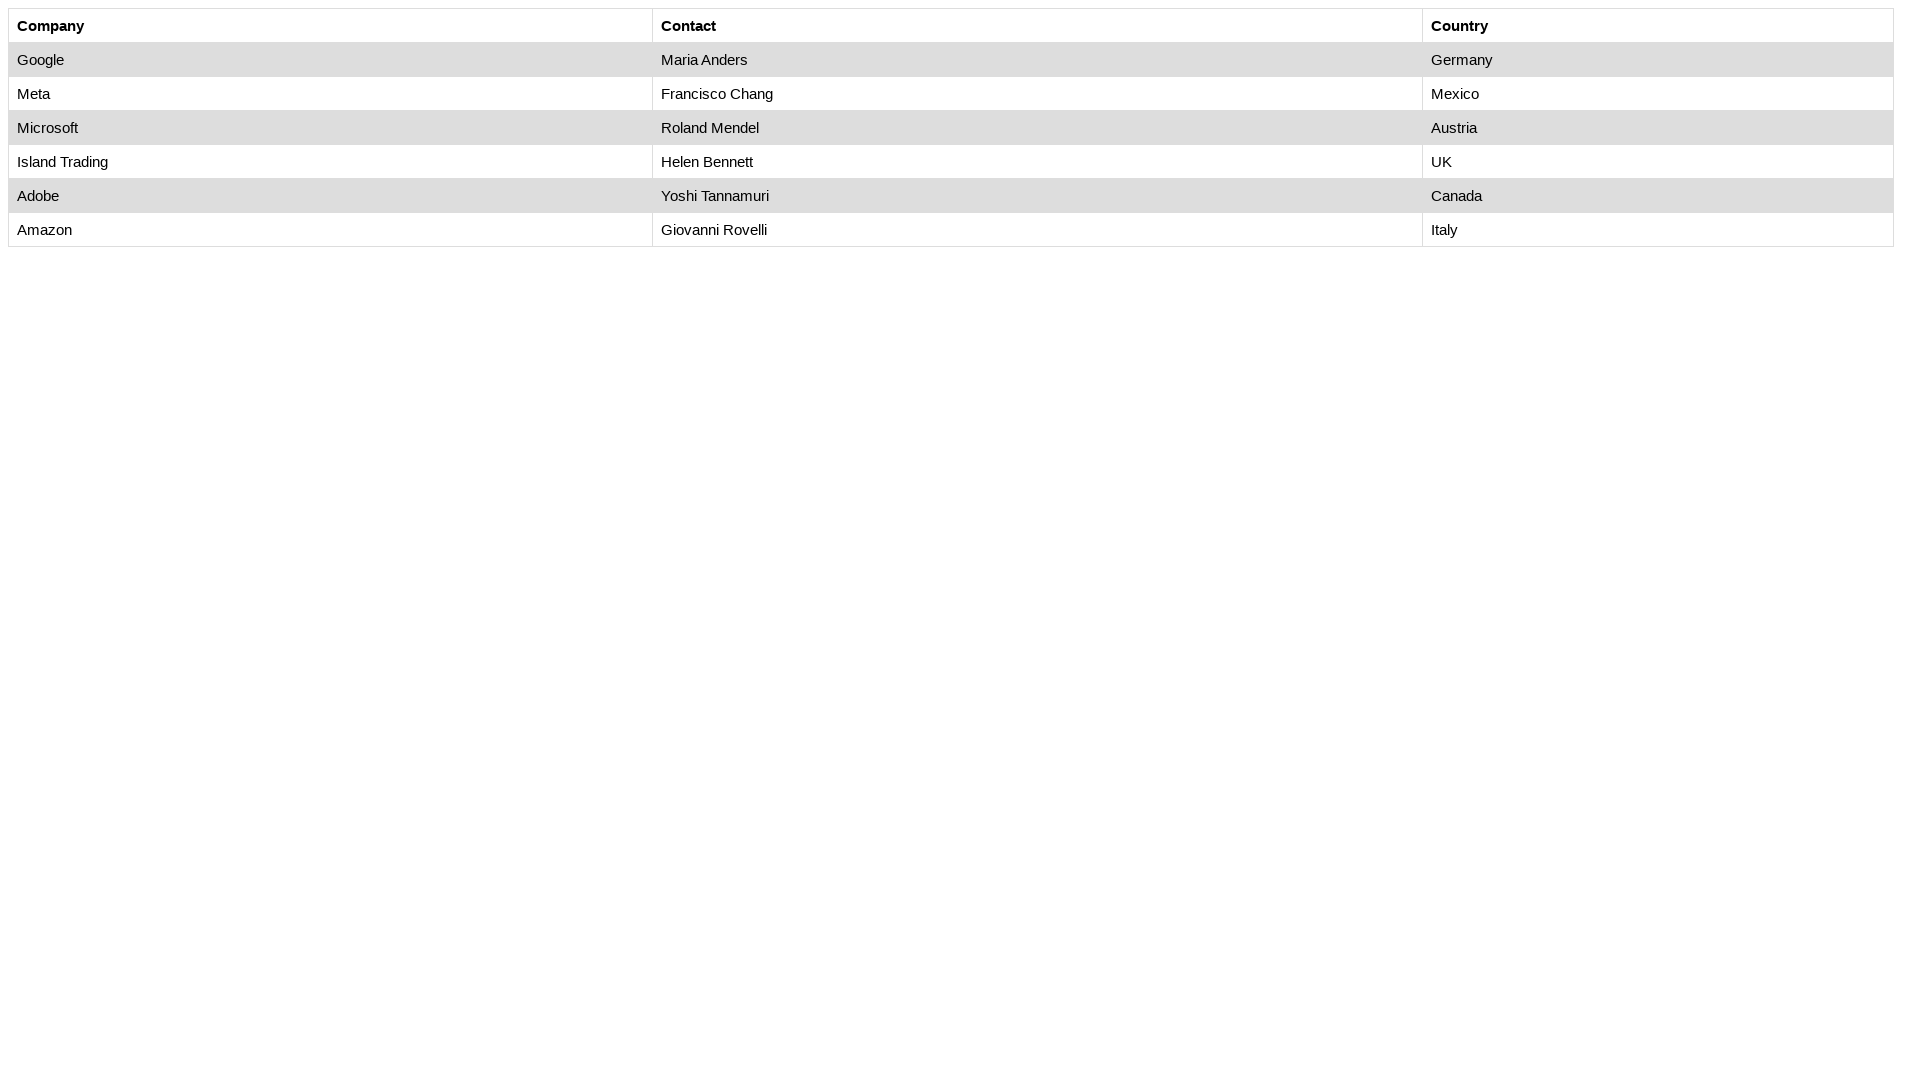

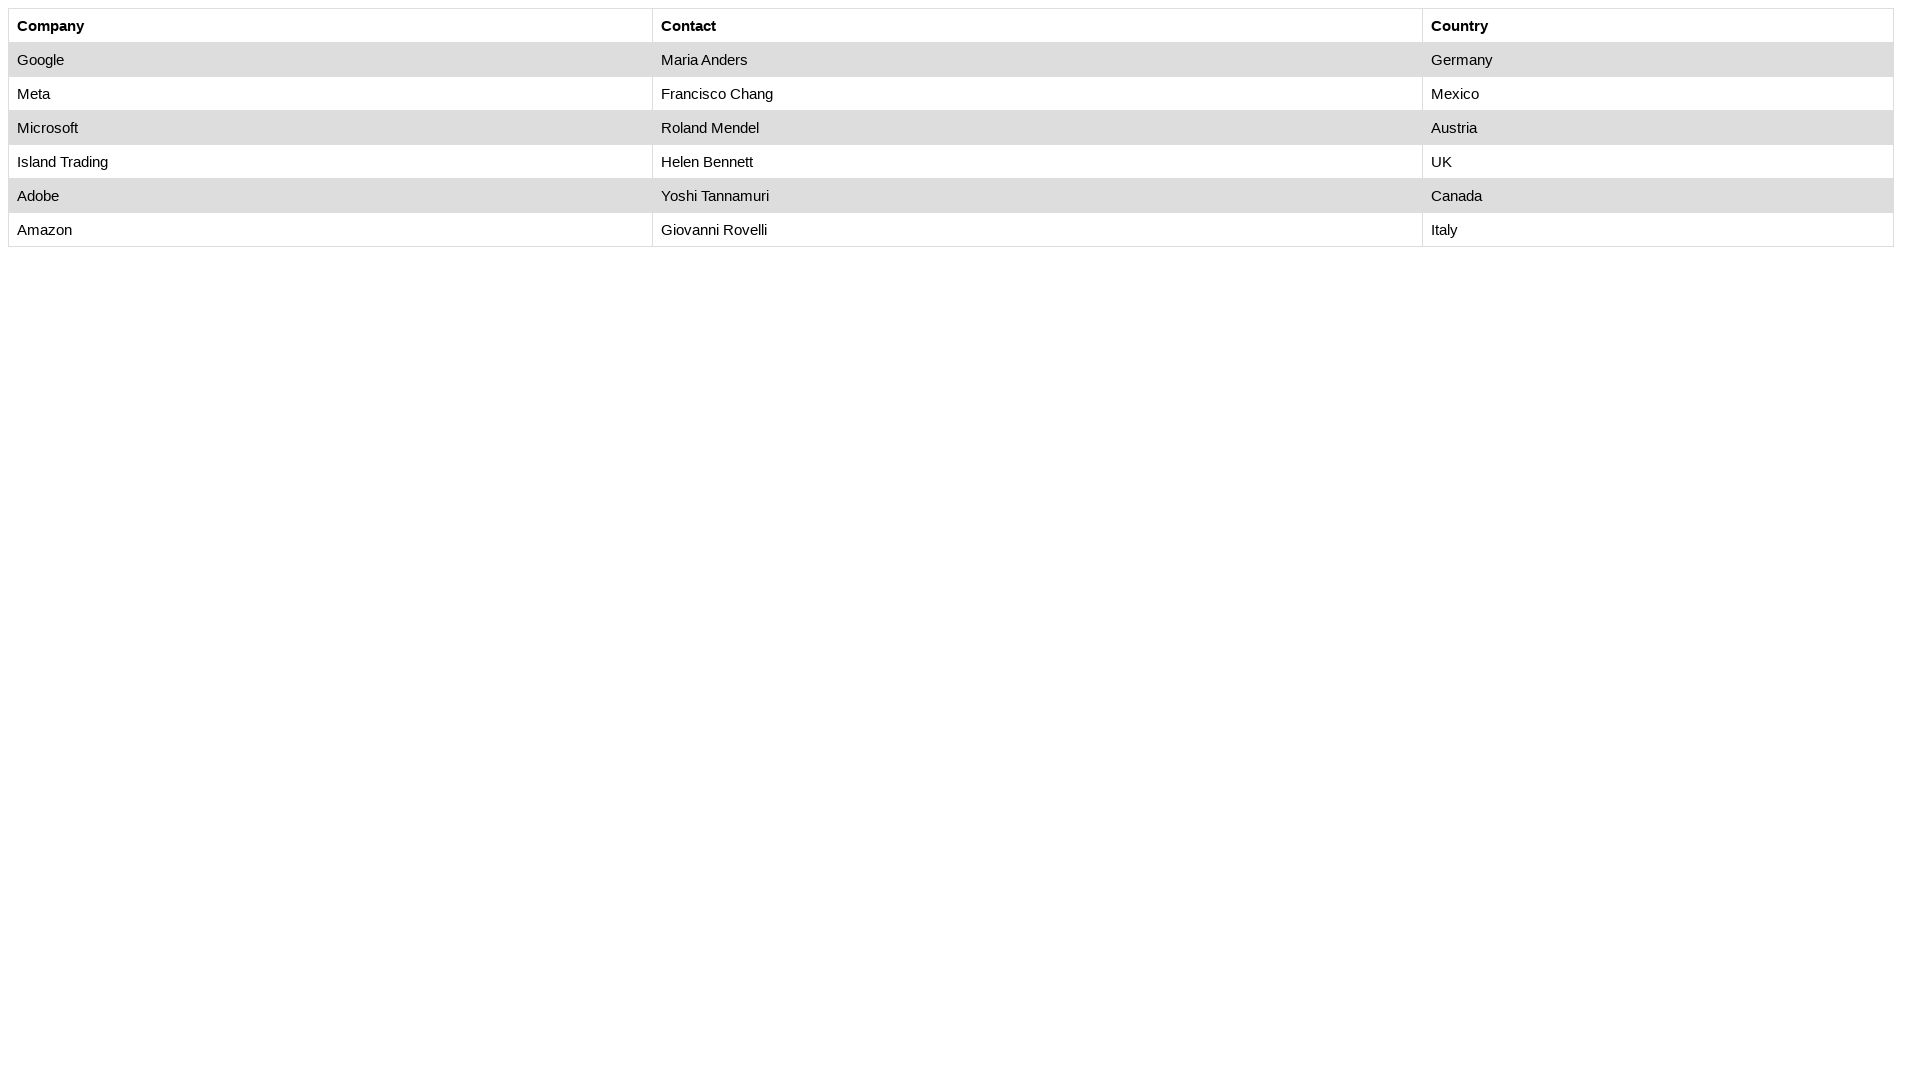